Tests infinite scroll functionality on a books listing page by scrolling to the bottom repeatedly until all content is loaded (no more new items appear).

Starting URL: https://www.booksbykilo.in/new-books

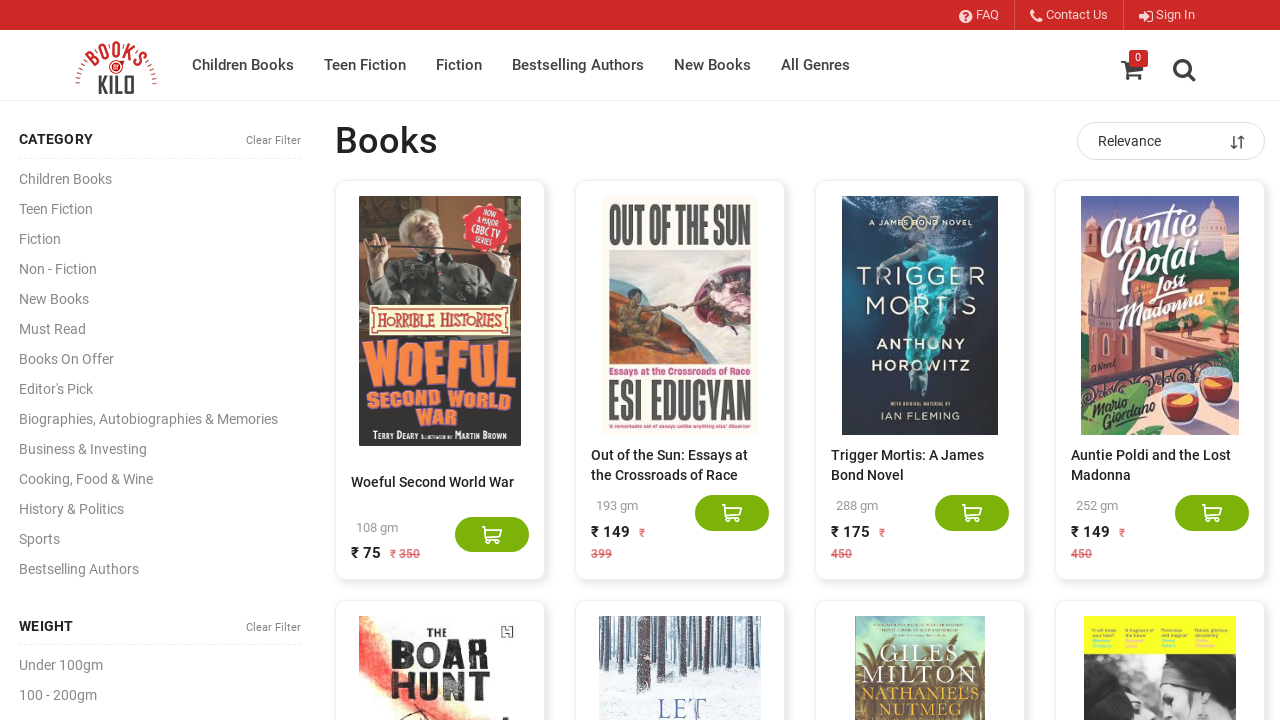

Retrieved current book count: 20 books loaded
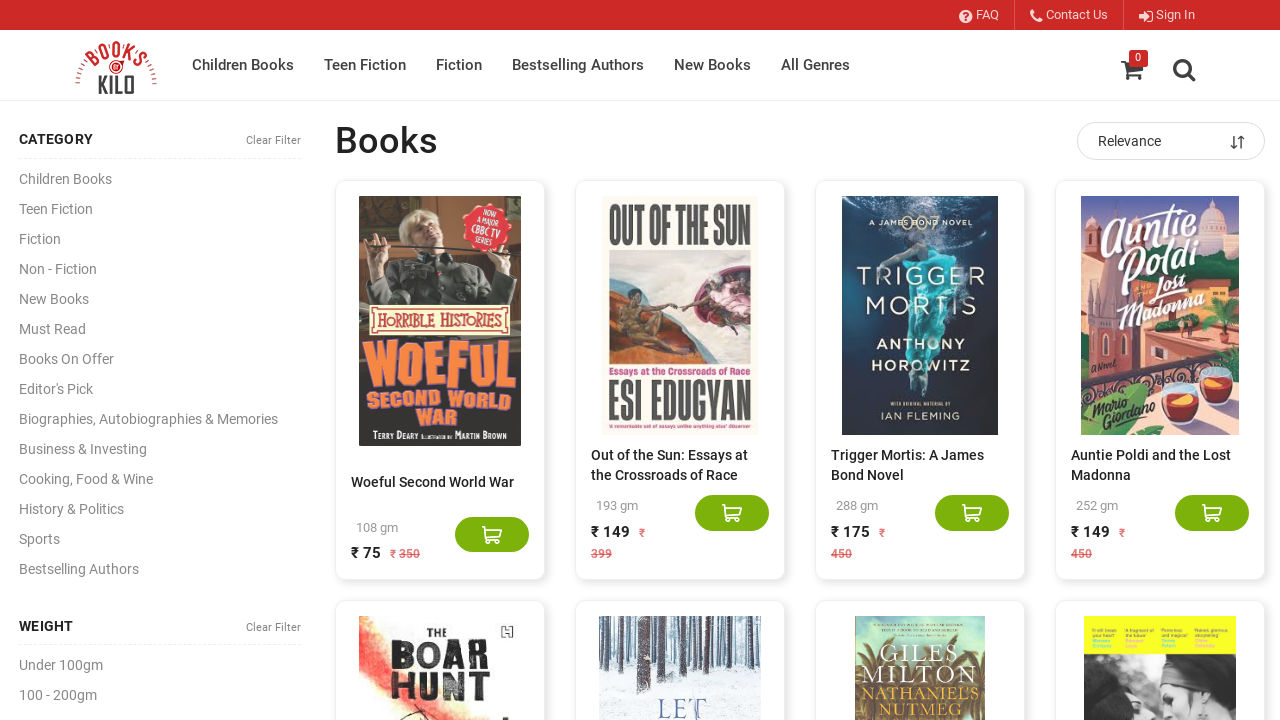

Scrolled to bottom of page to trigger lazy loading
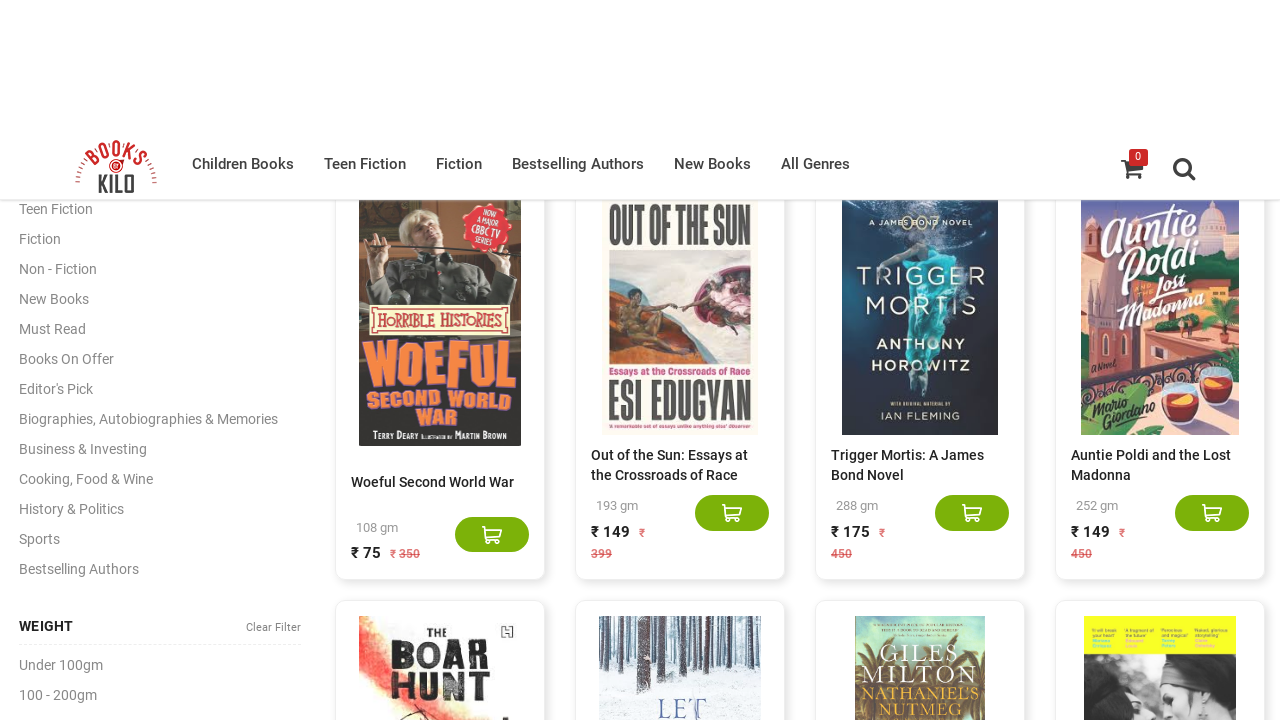

Waited 3 seconds for new content to load
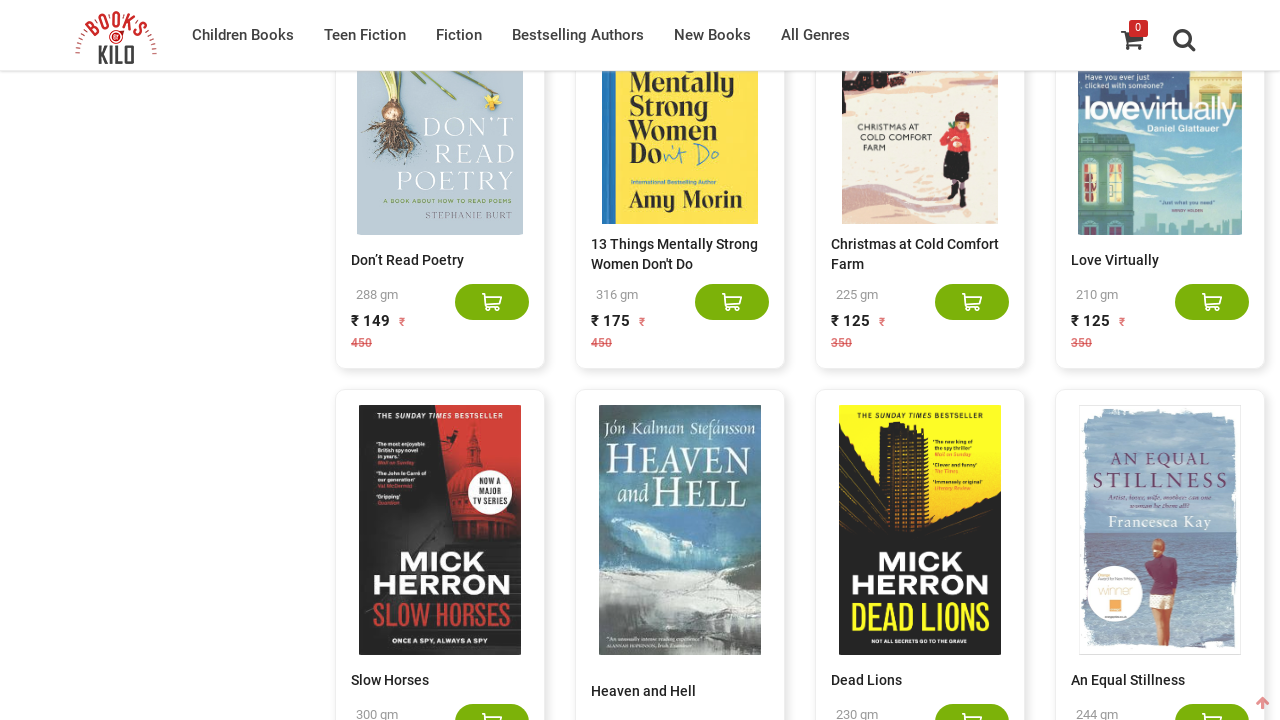

Retrieved current book count: 40 books loaded
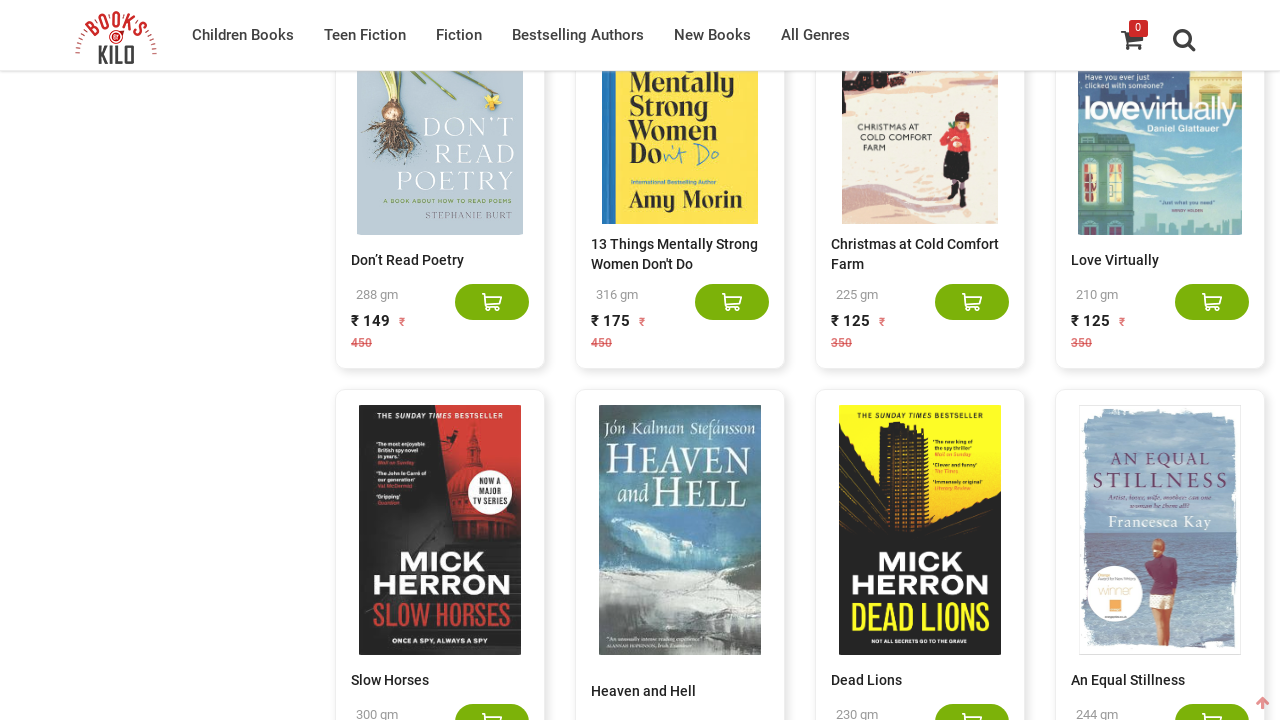

Scrolled to bottom of page to trigger lazy loading
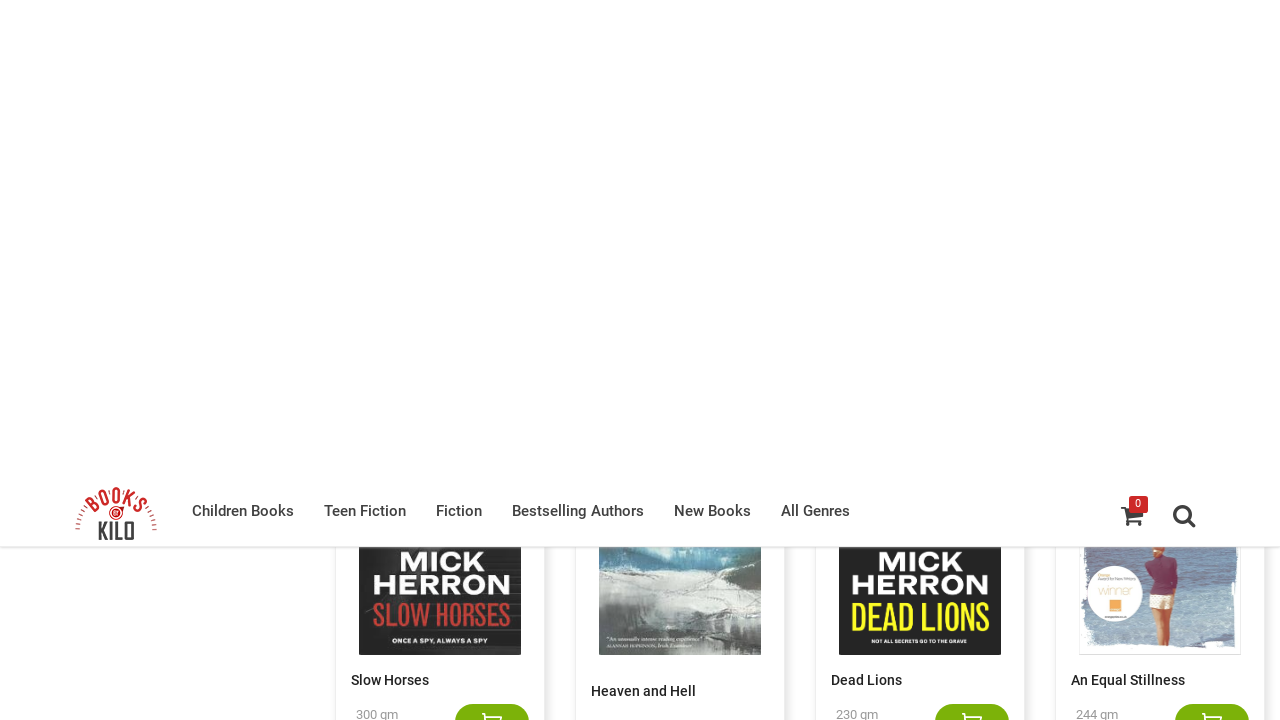

Waited 3 seconds for new content to load
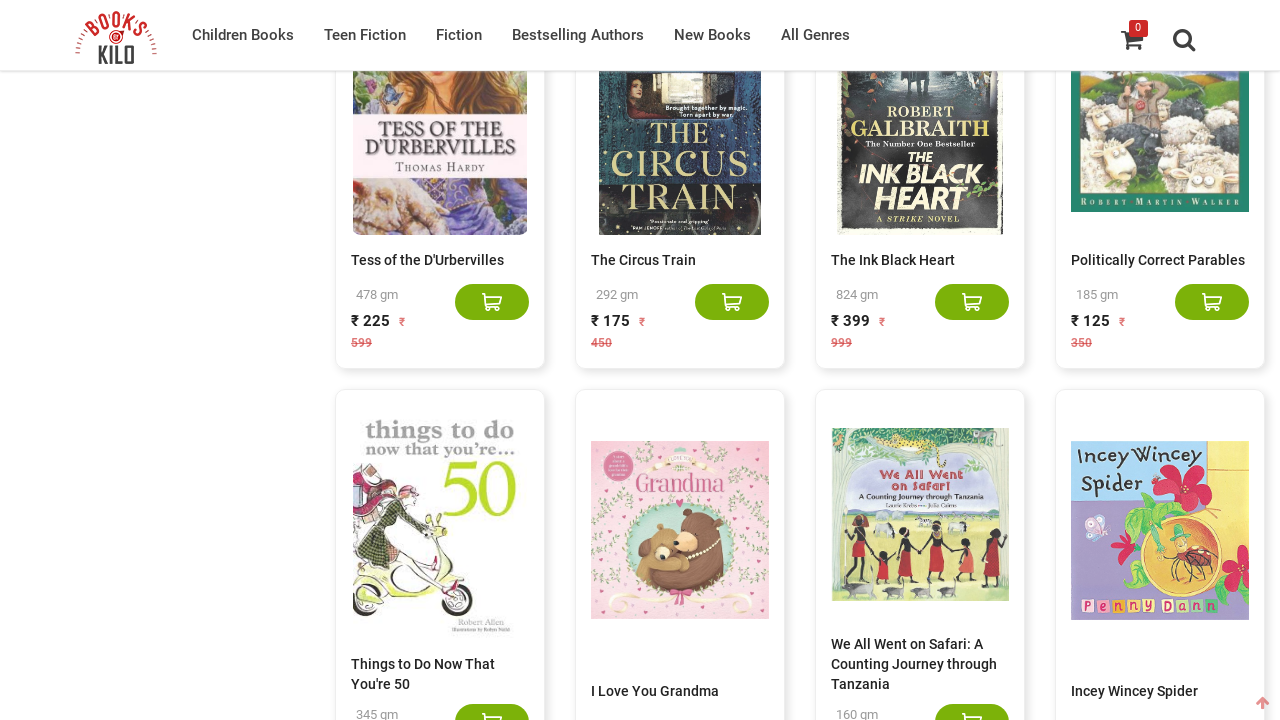

Retrieved current book count: 60 books loaded
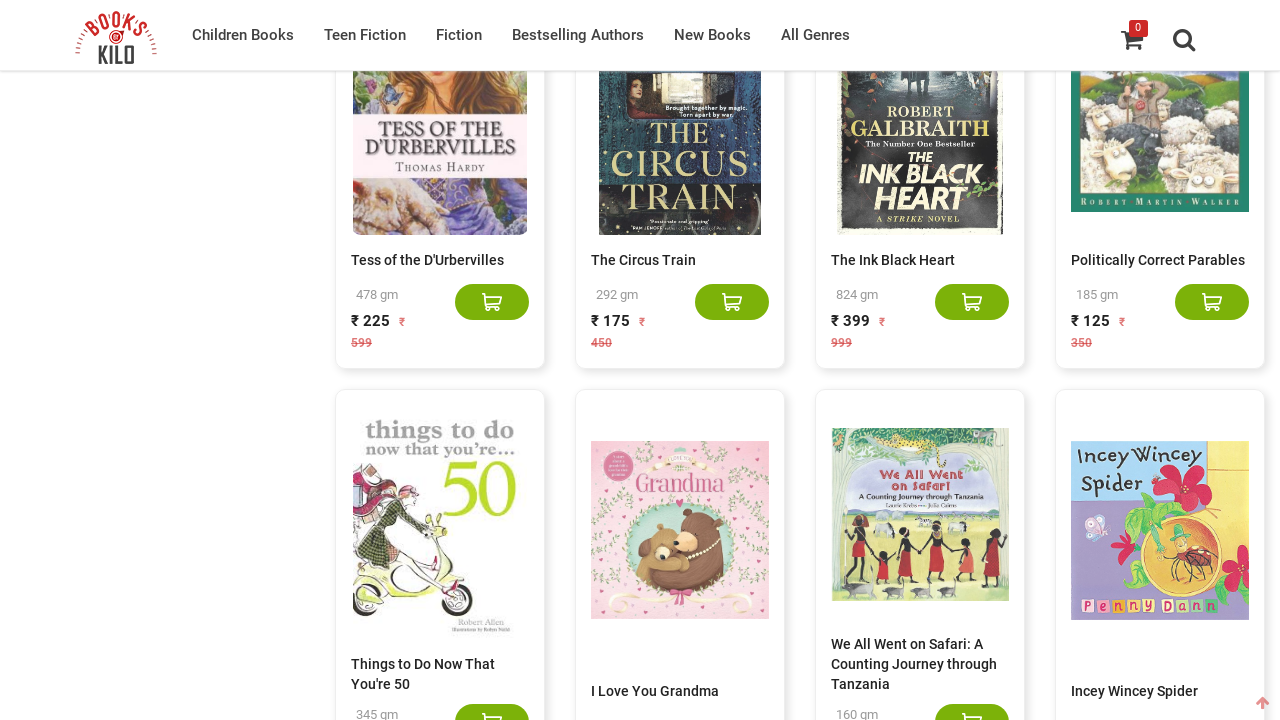

Scrolled to bottom of page to trigger lazy loading
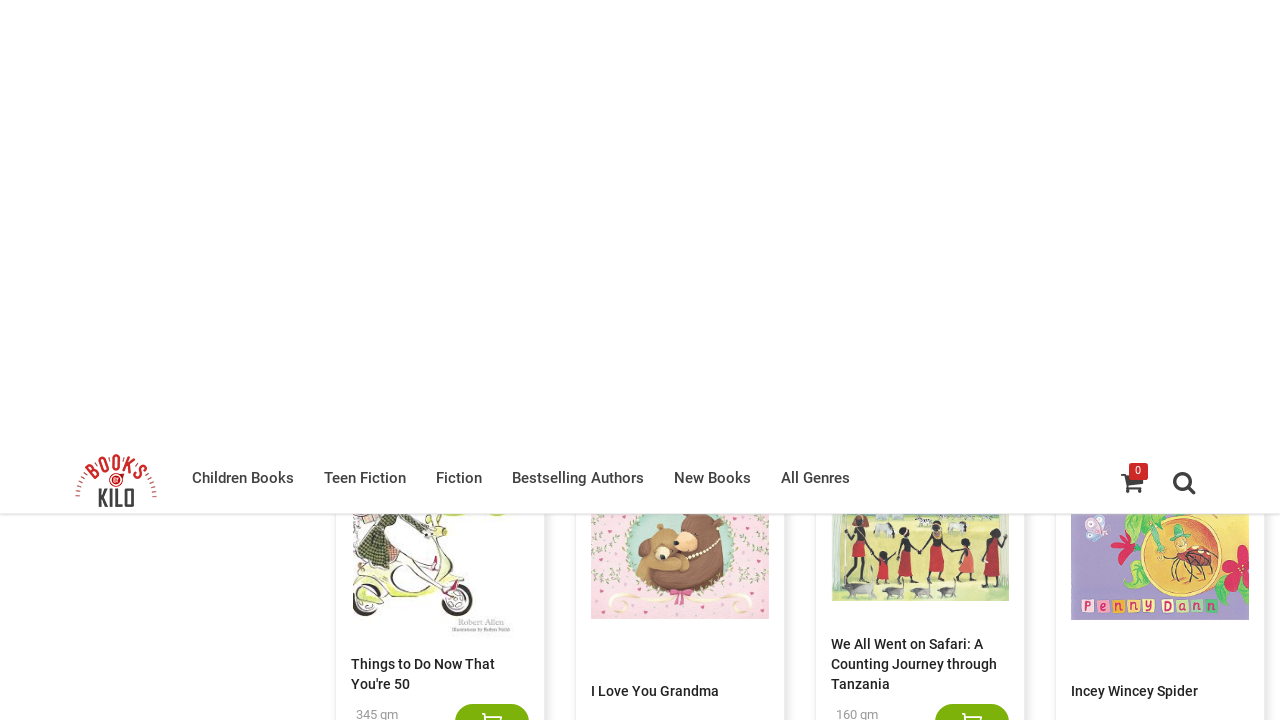

Waited 3 seconds for new content to load
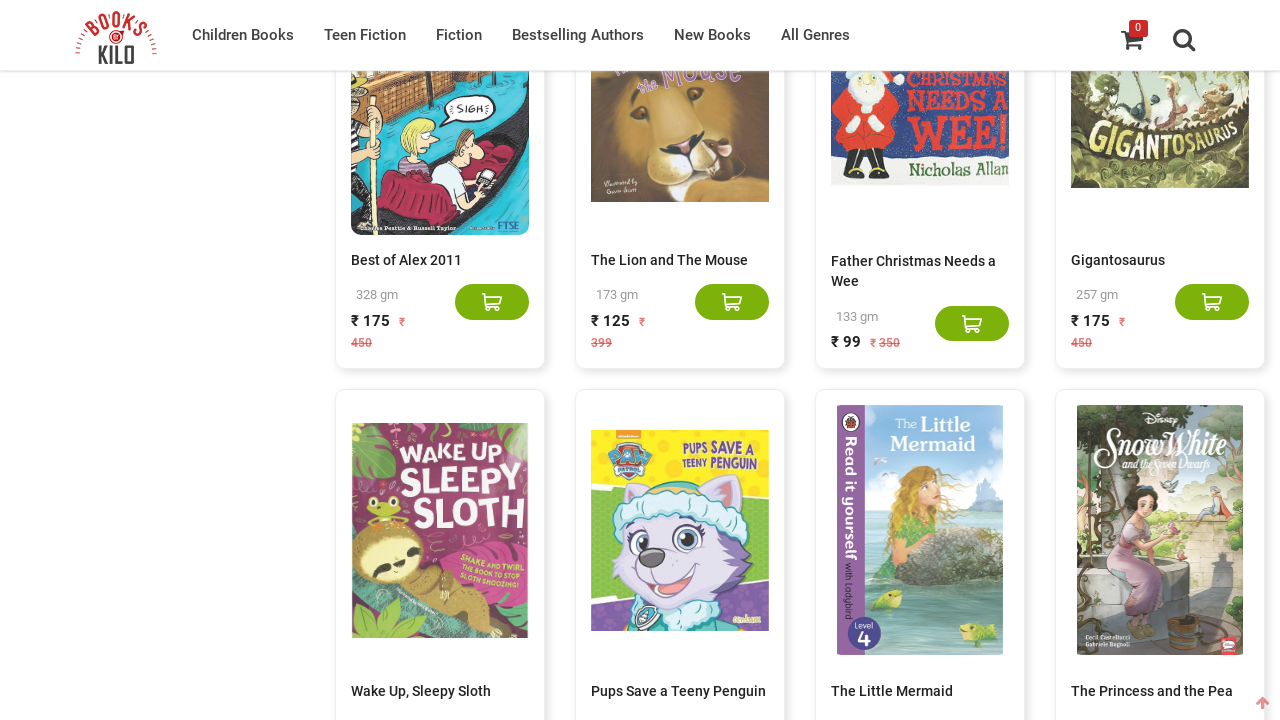

Retrieved current book count: 80 books loaded
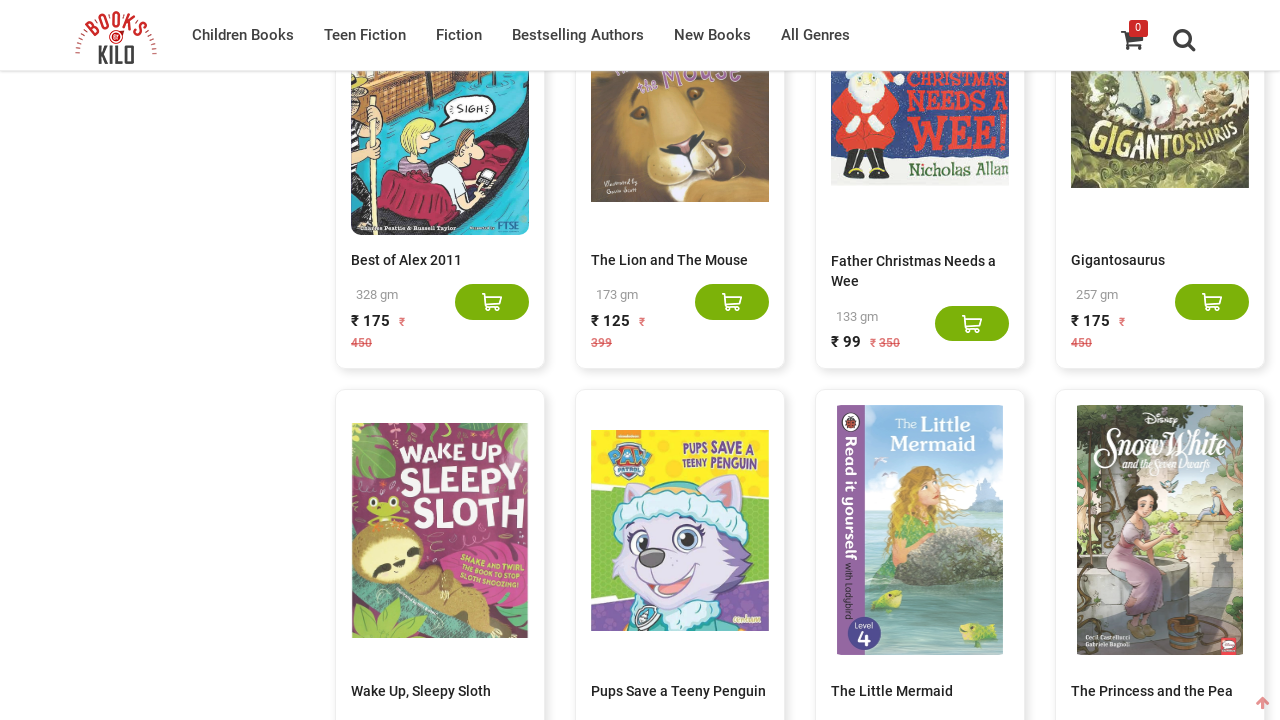

Scrolled to bottom of page to trigger lazy loading
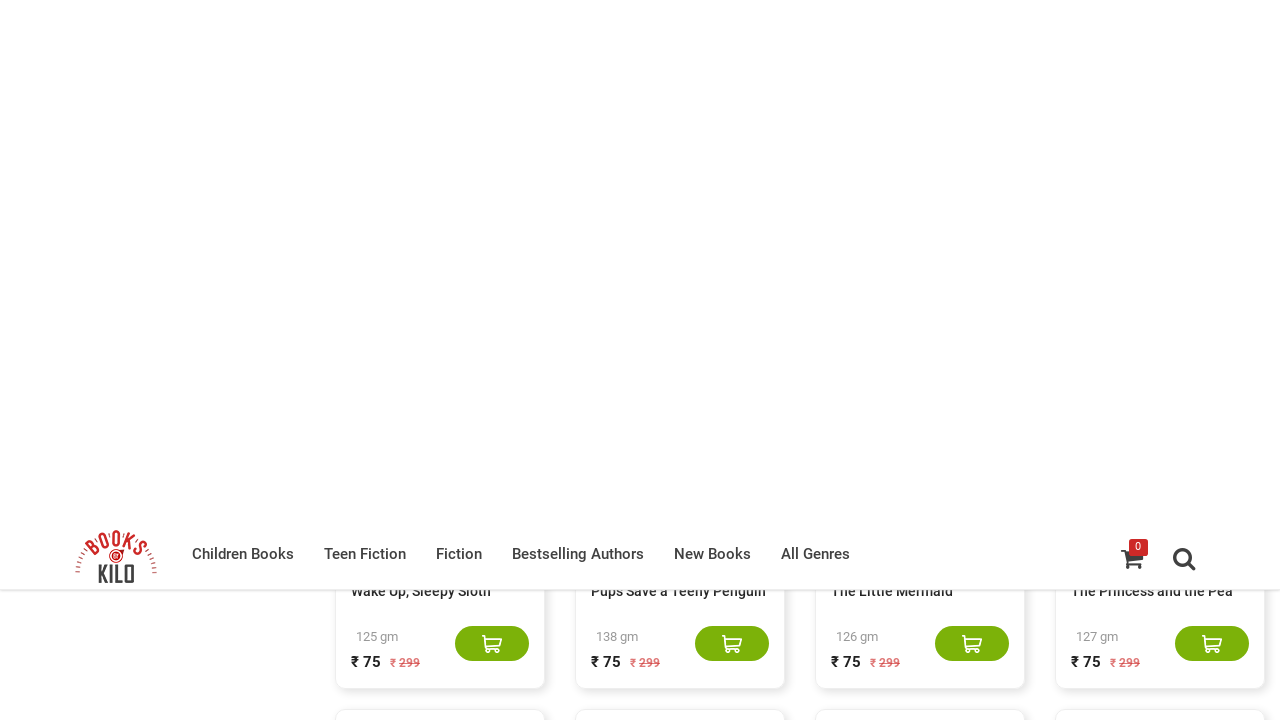

Waited 3 seconds for new content to load
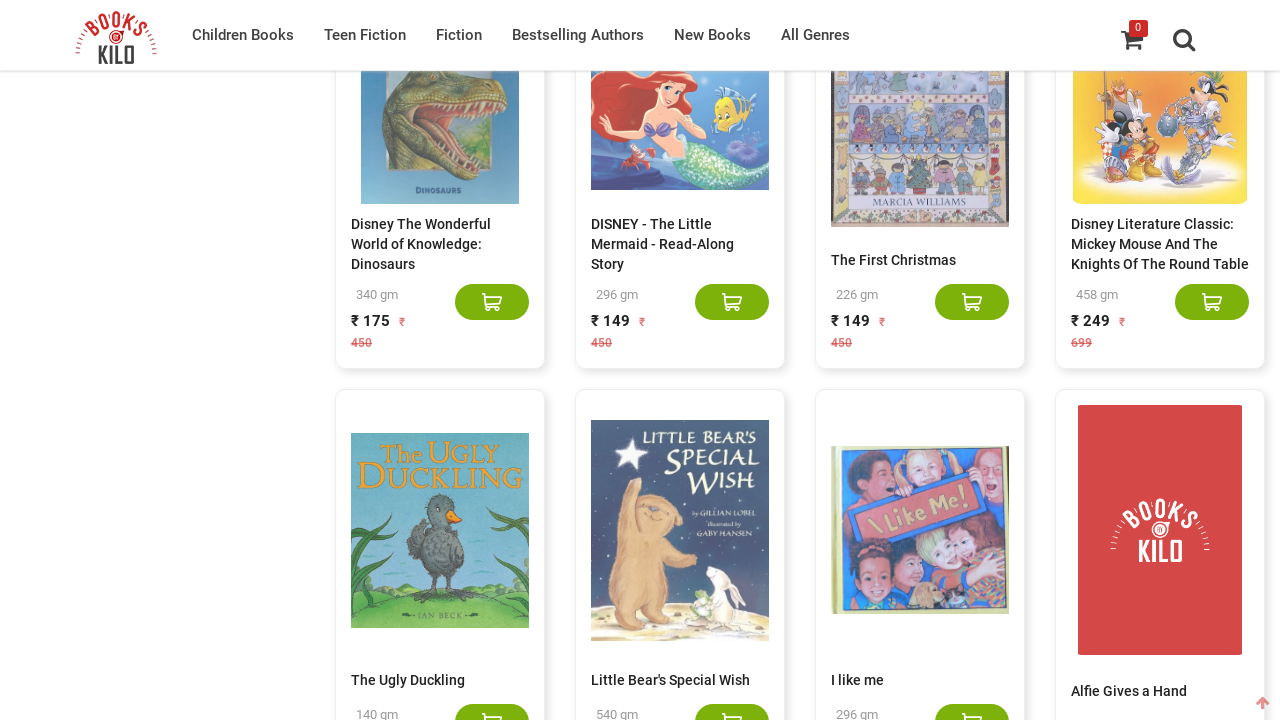

Retrieved current book count: 100 books loaded
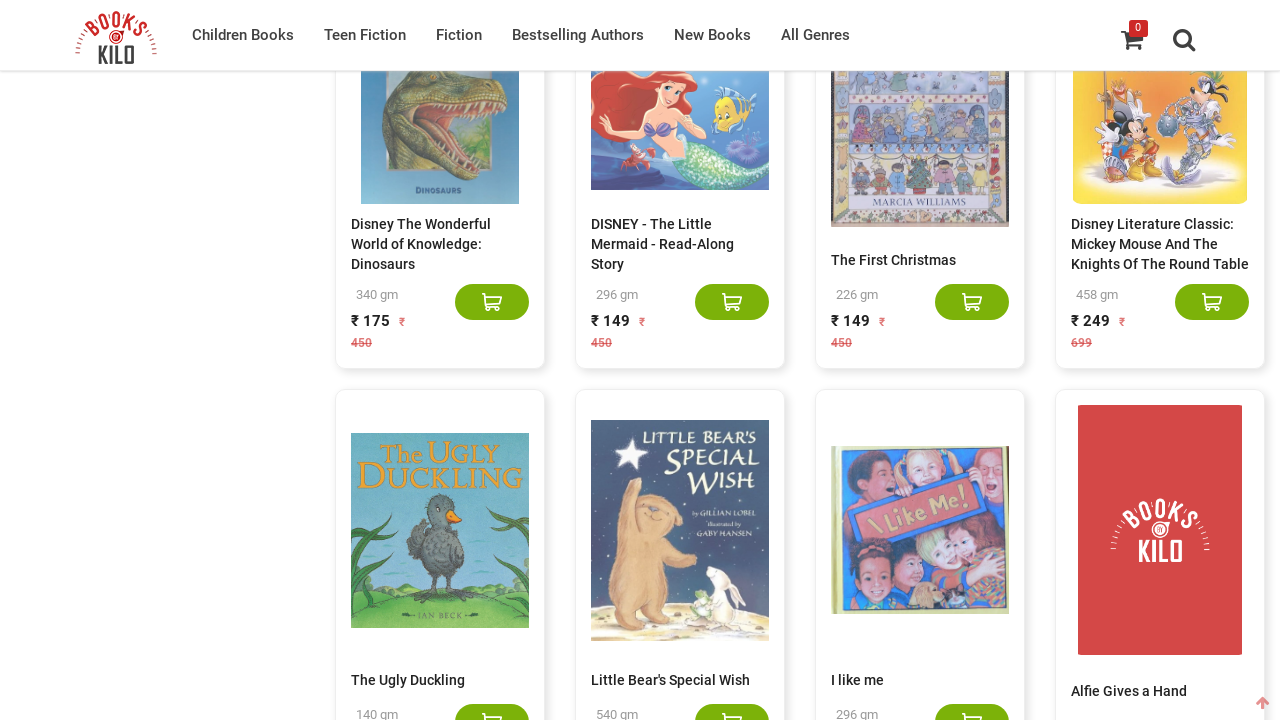

Scrolled to bottom of page to trigger lazy loading
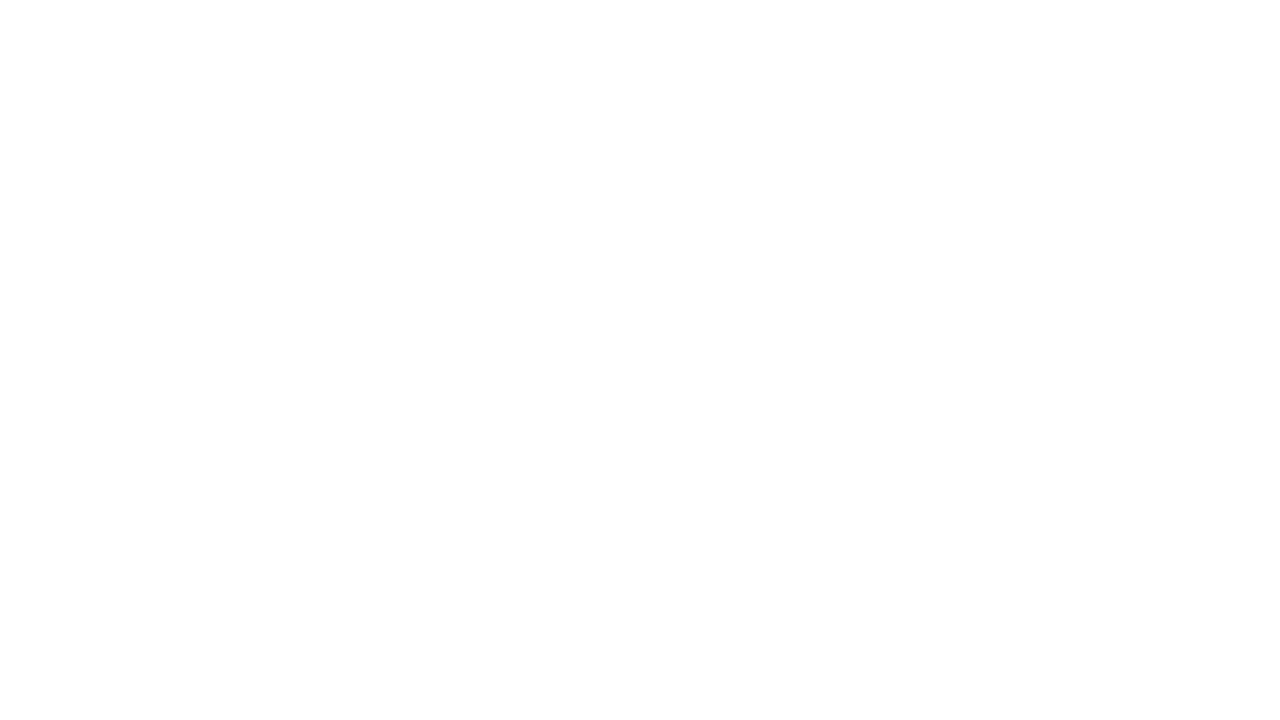

Waited 3 seconds for new content to load
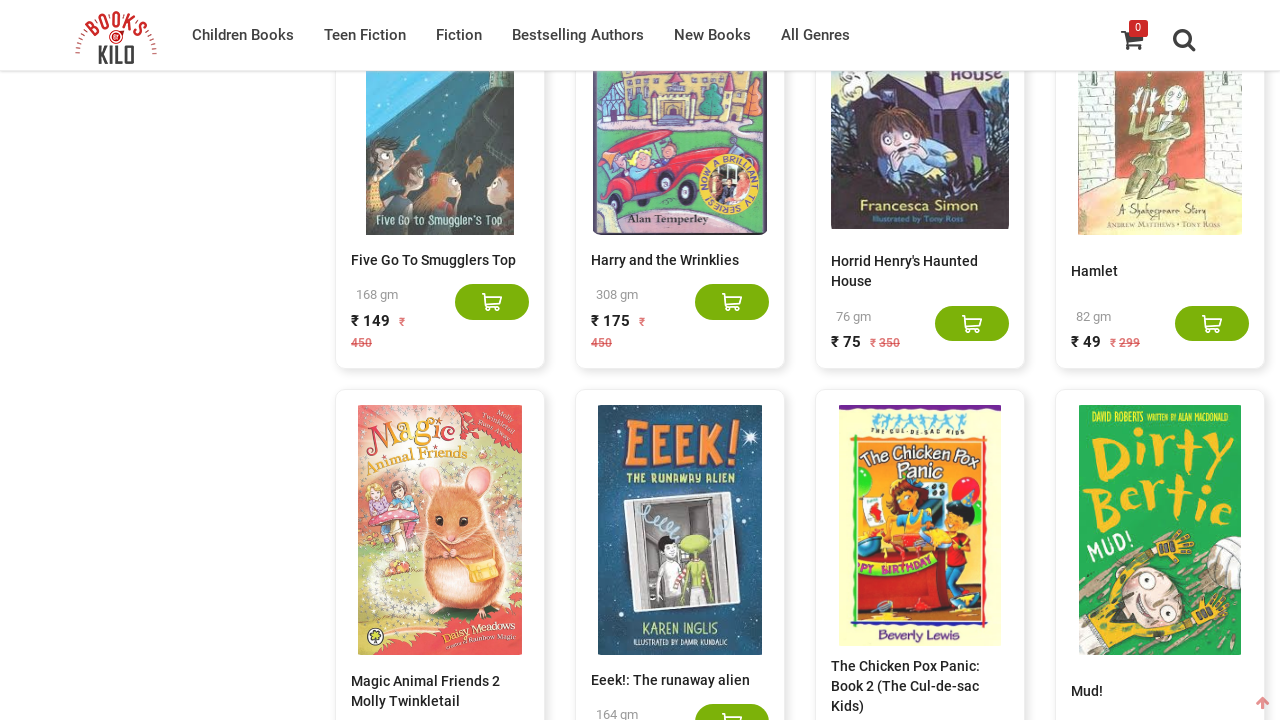

Retrieved current book count: 120 books loaded
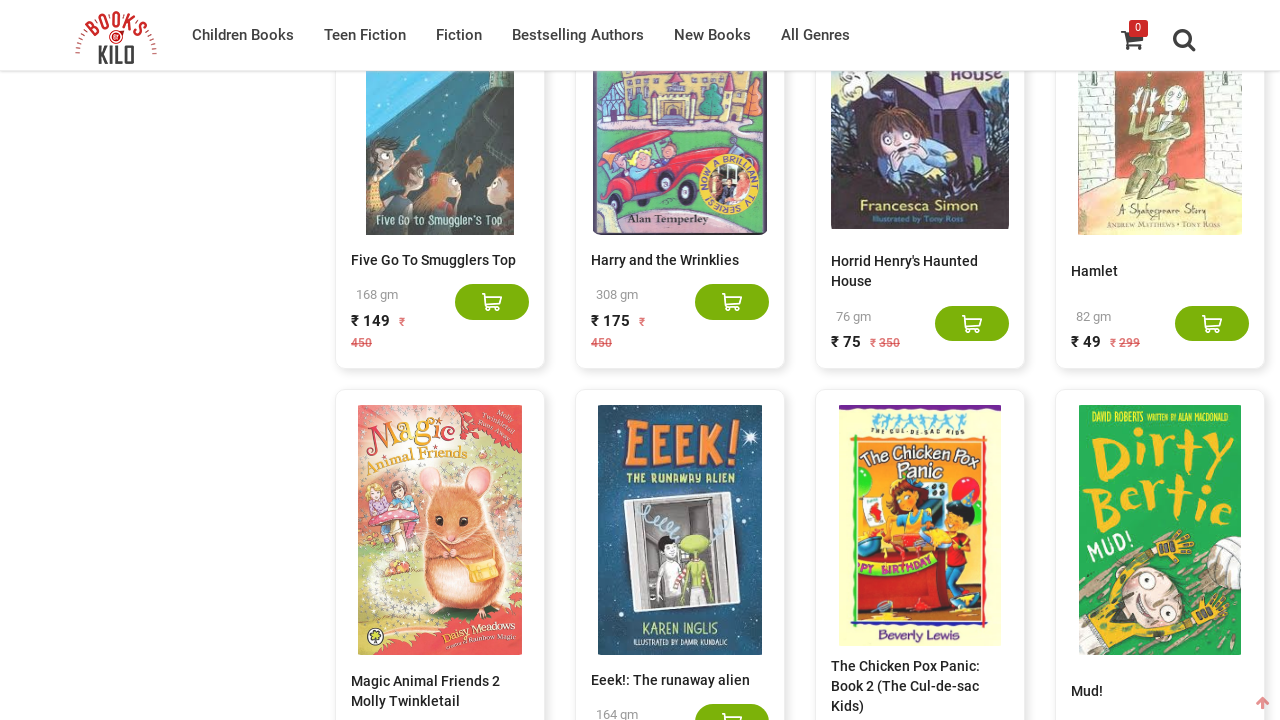

Scrolled to bottom of page to trigger lazy loading
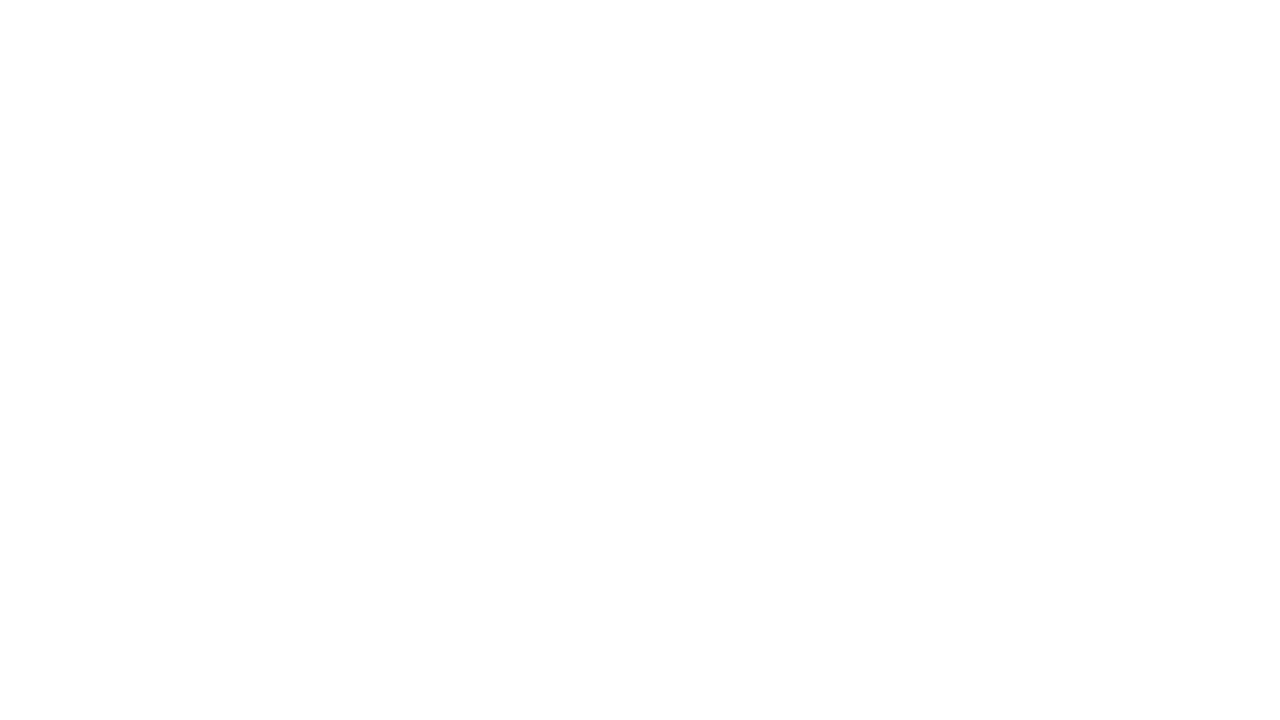

Waited 3 seconds for new content to load
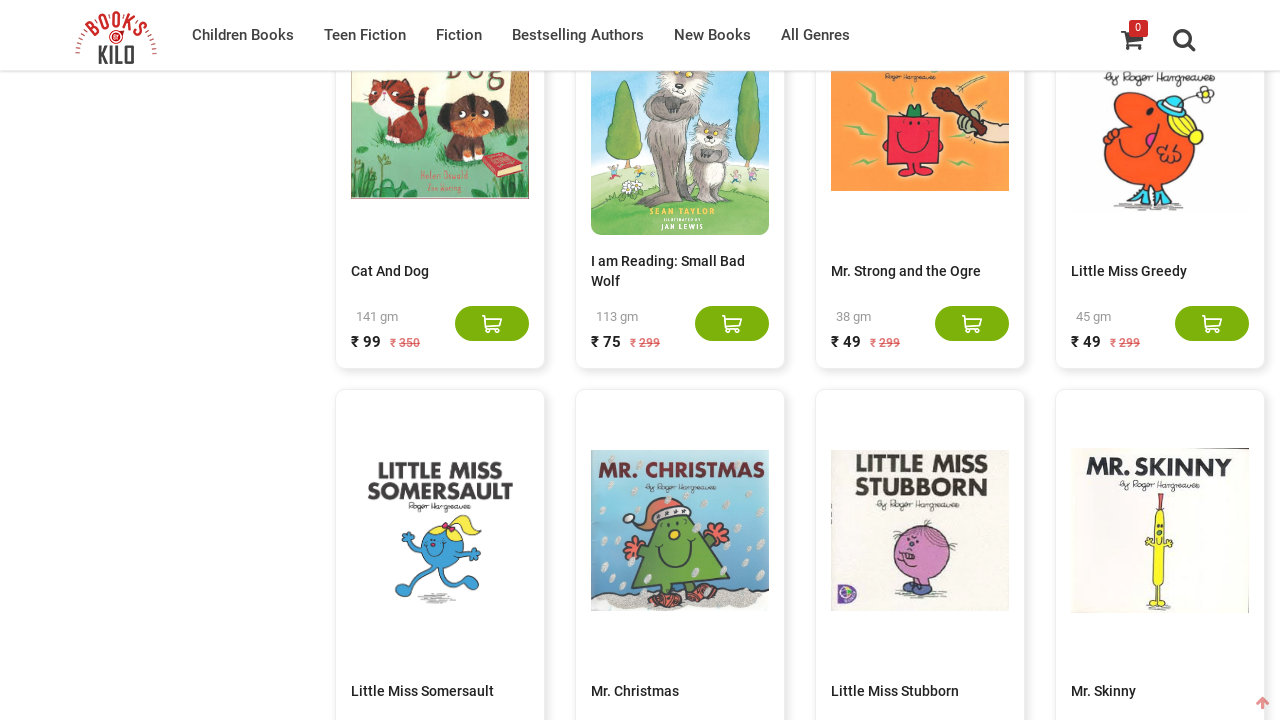

Retrieved current book count: 140 books loaded
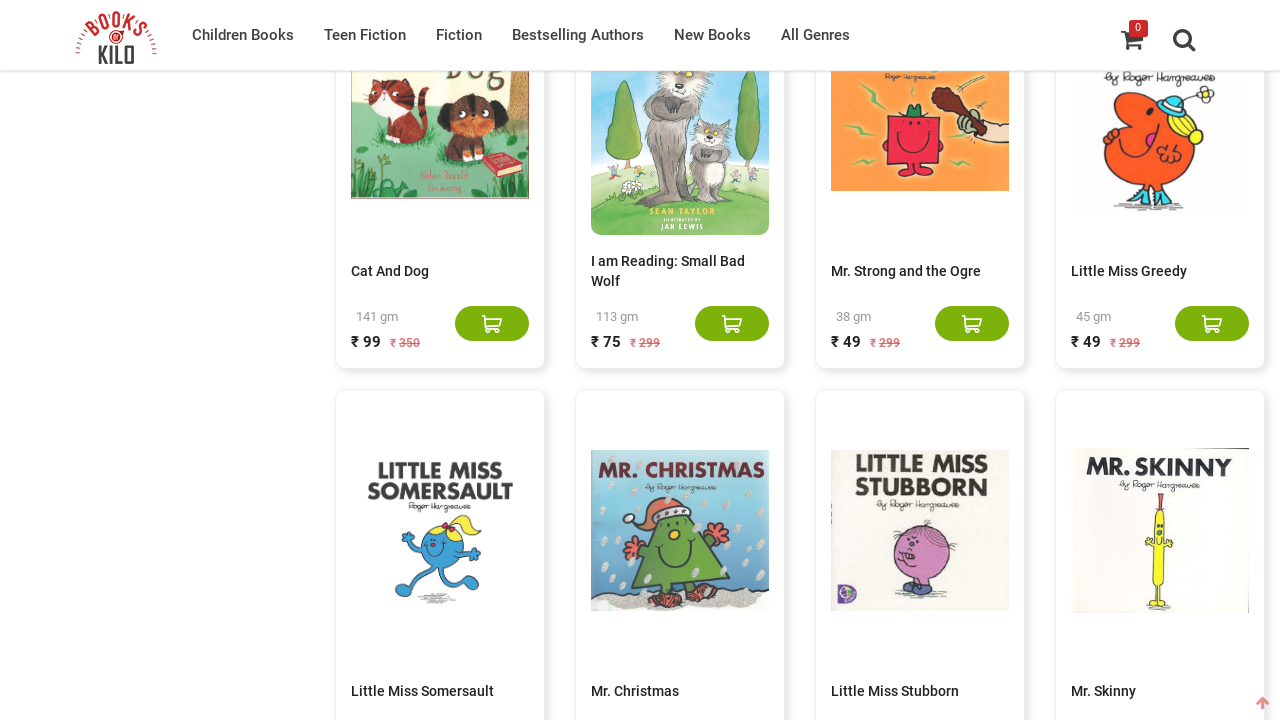

Scrolled to bottom of page to trigger lazy loading
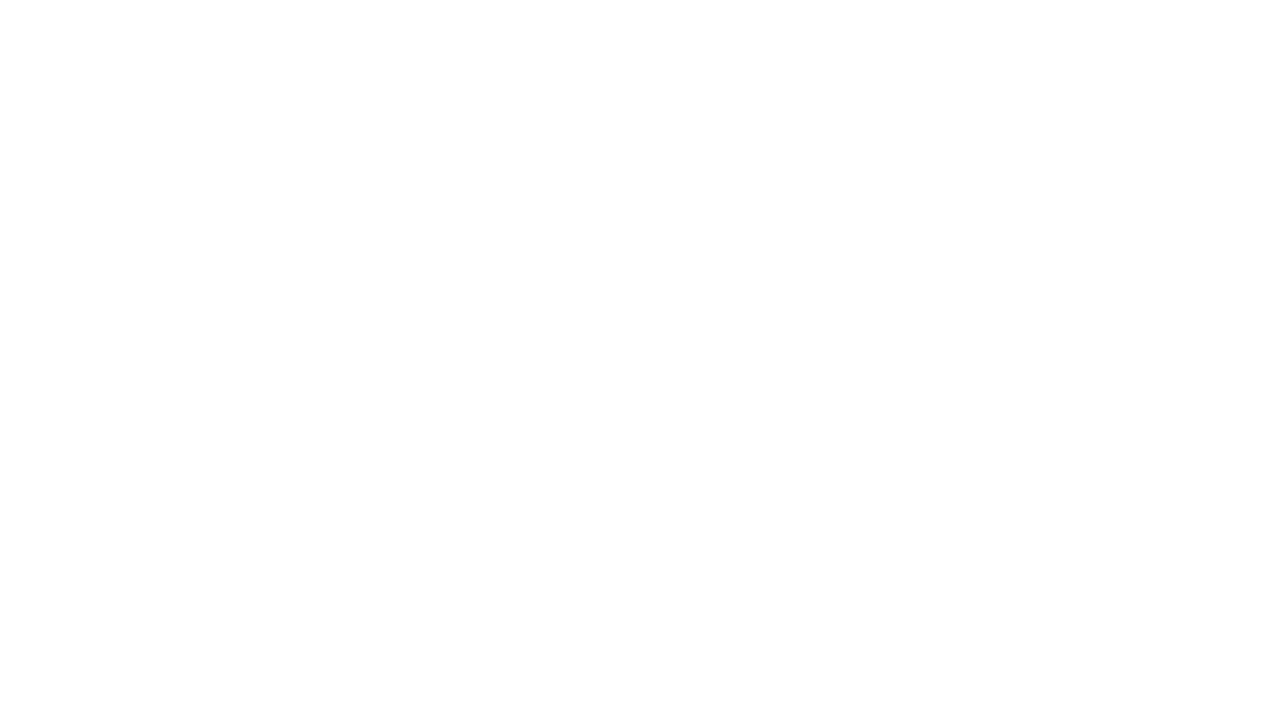

Waited 3 seconds for new content to load
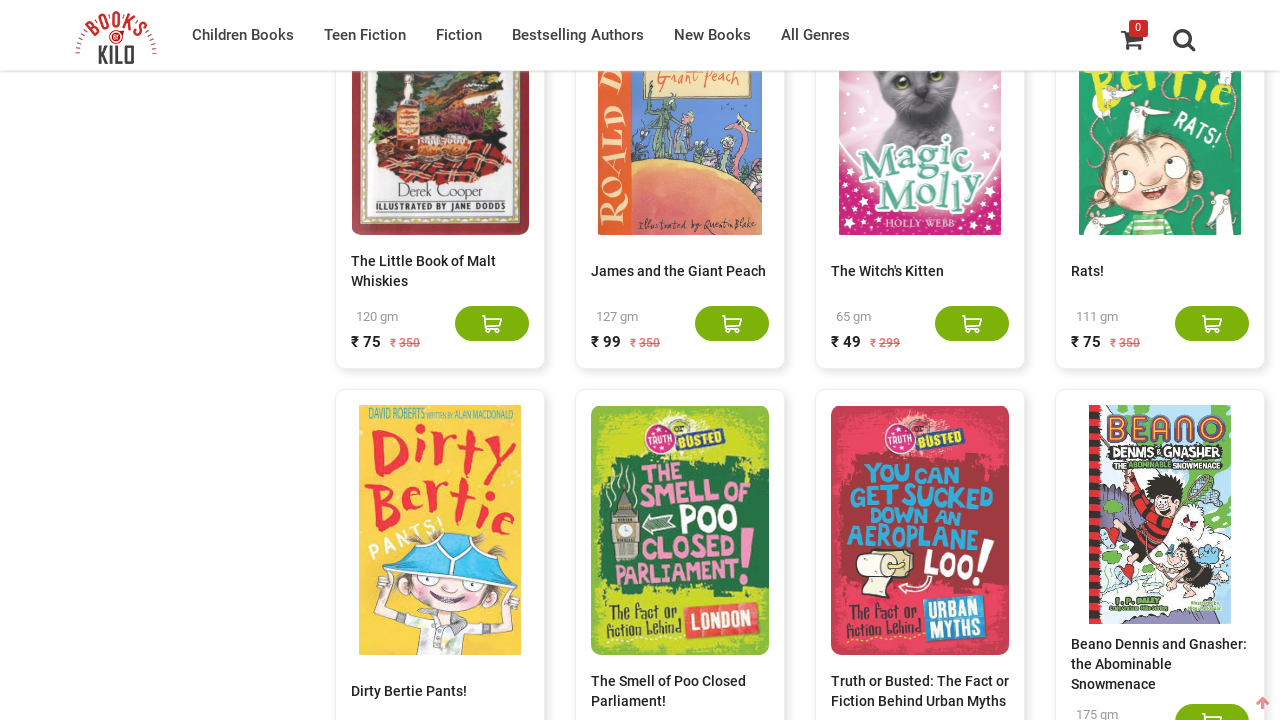

Retrieved current book count: 160 books loaded
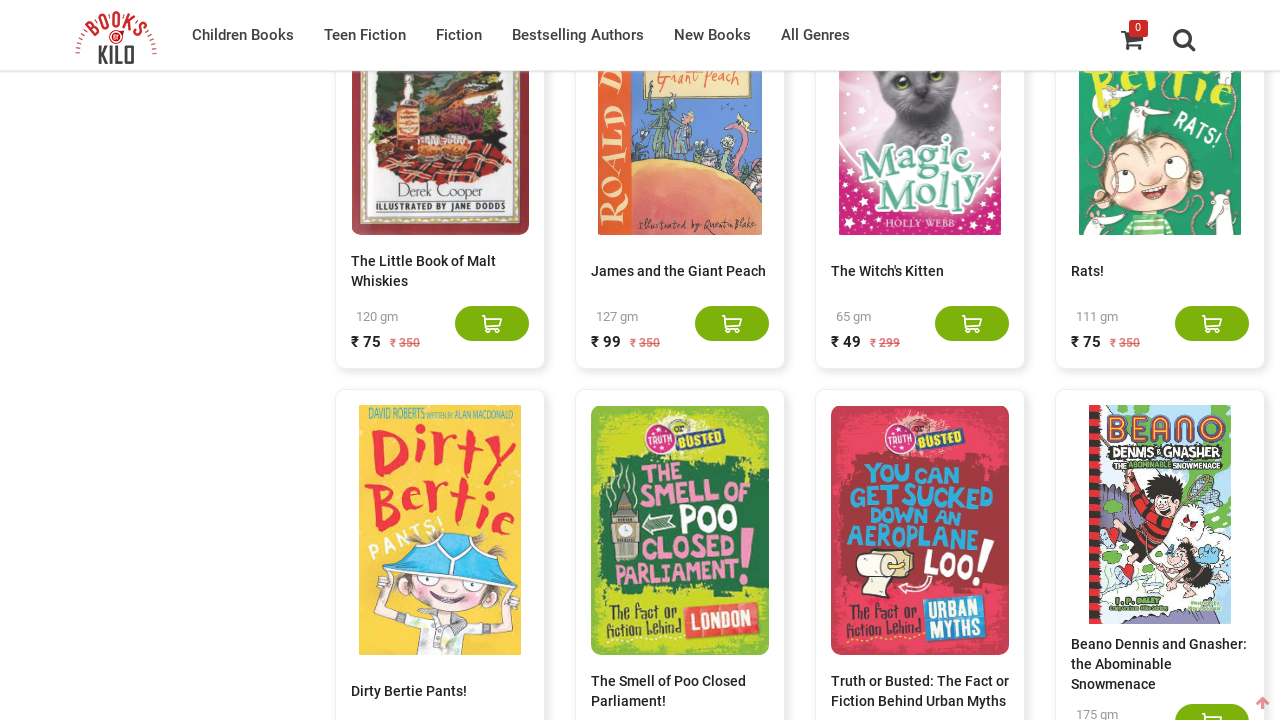

Scrolled to bottom of page to trigger lazy loading
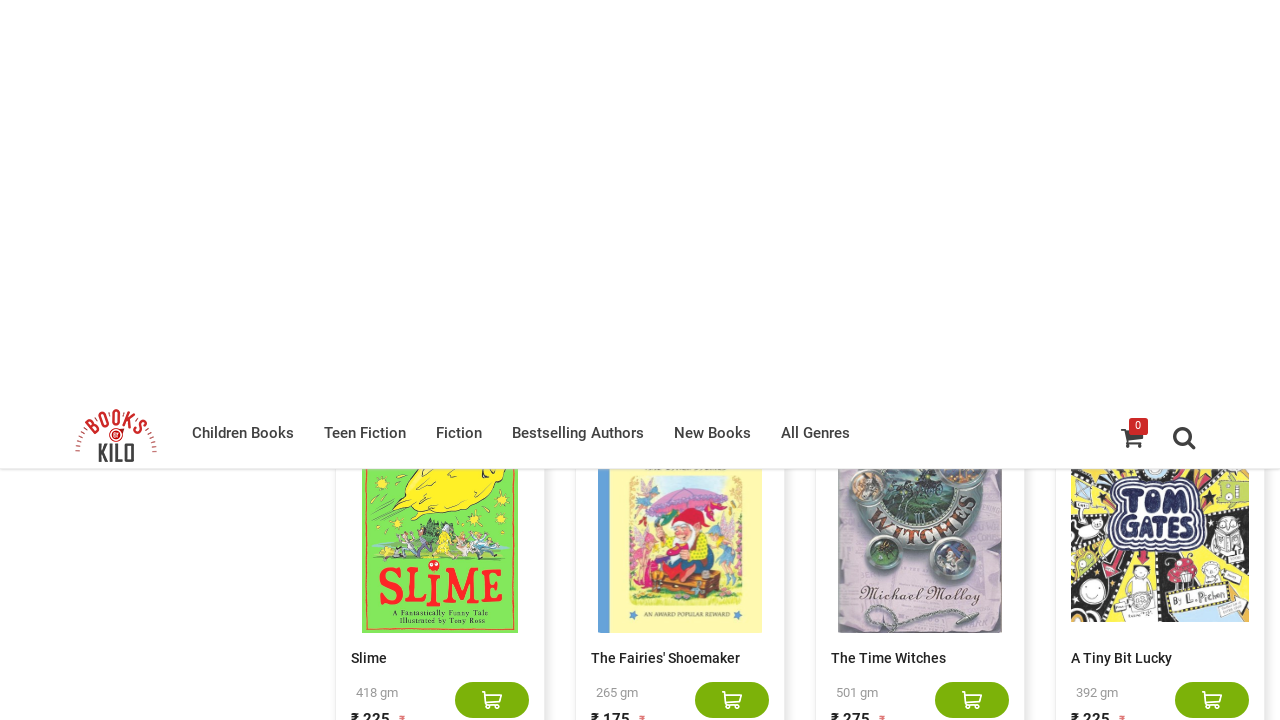

Waited 3 seconds for new content to load
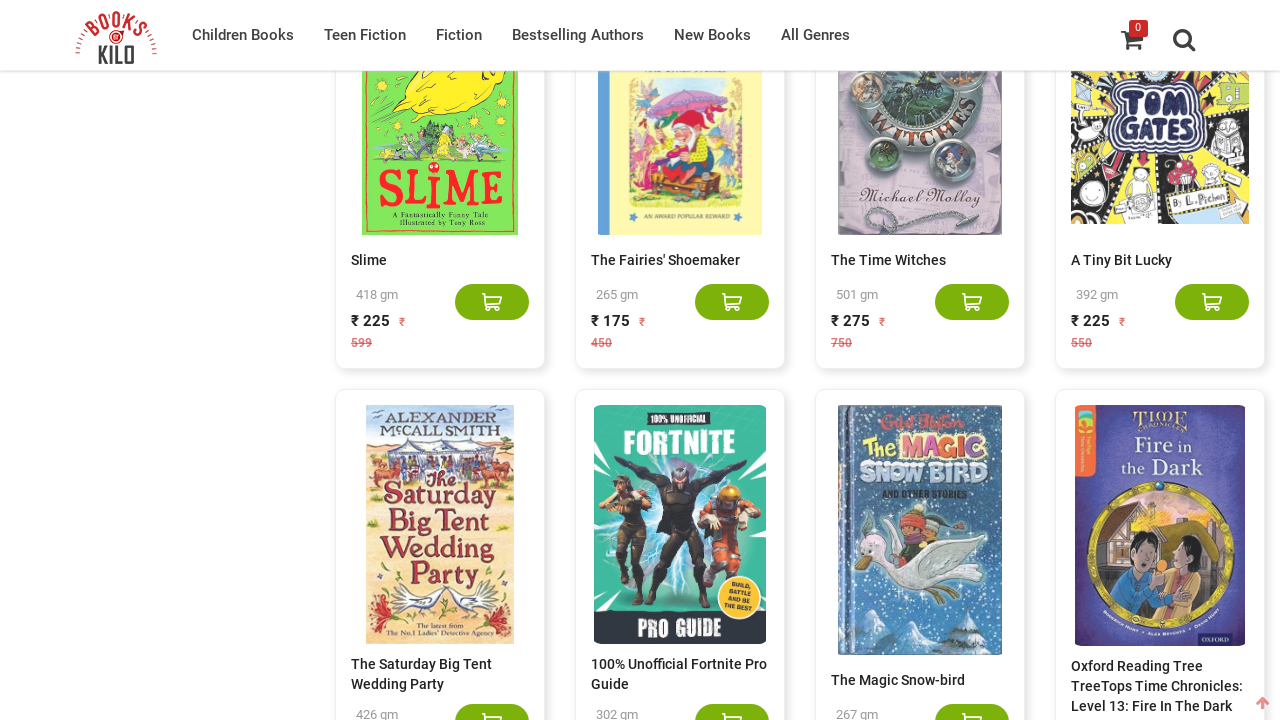

Retrieved current book count: 180 books loaded
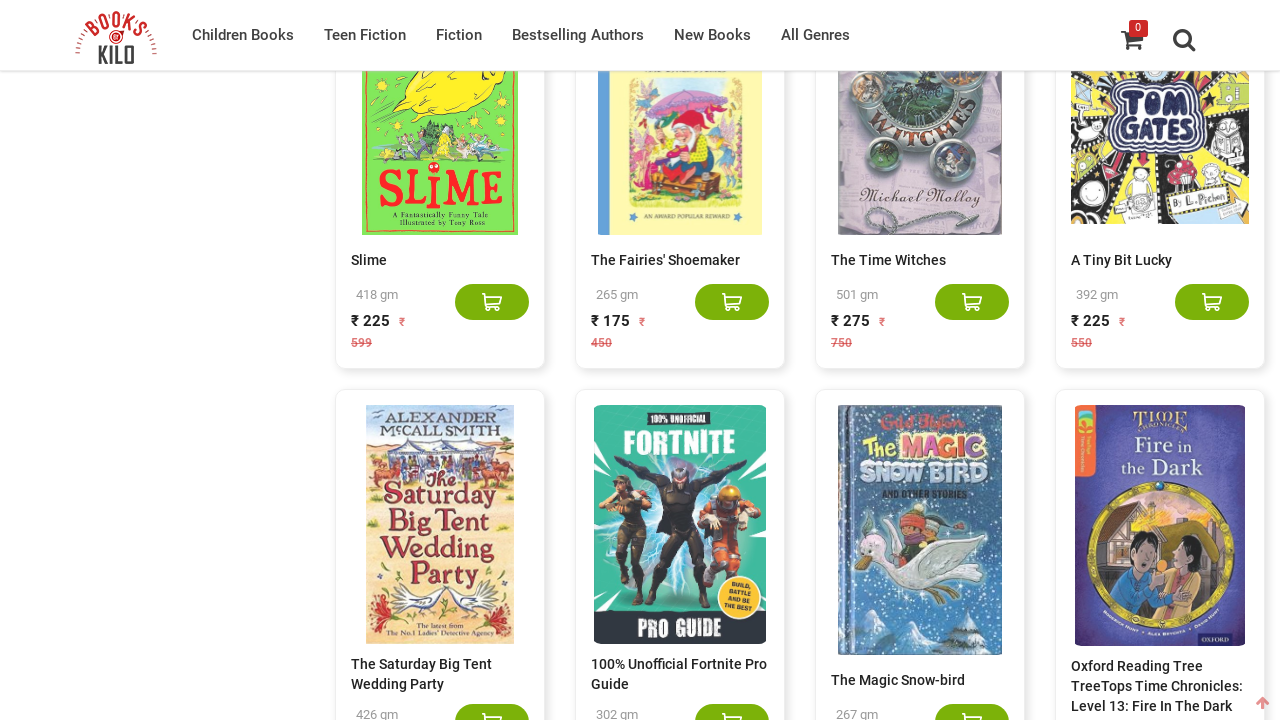

Scrolled to bottom of page to trigger lazy loading
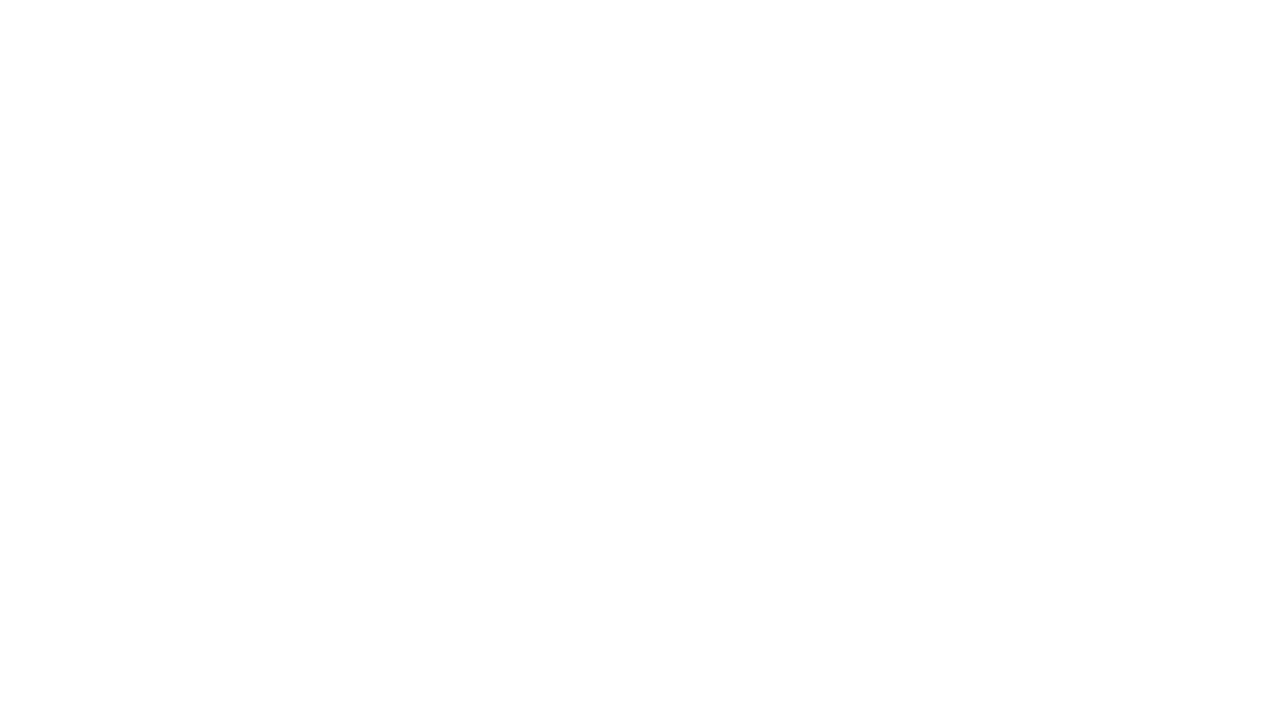

Waited 3 seconds for new content to load
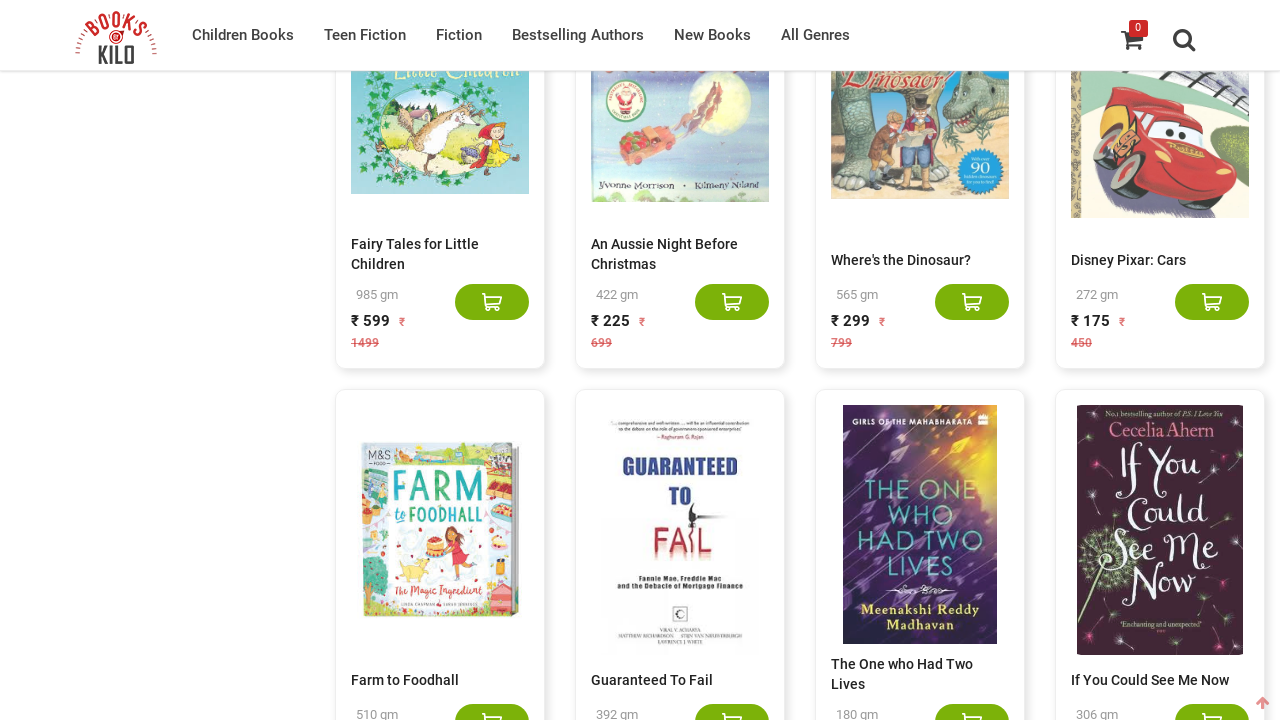

Retrieved current book count: 200 books loaded
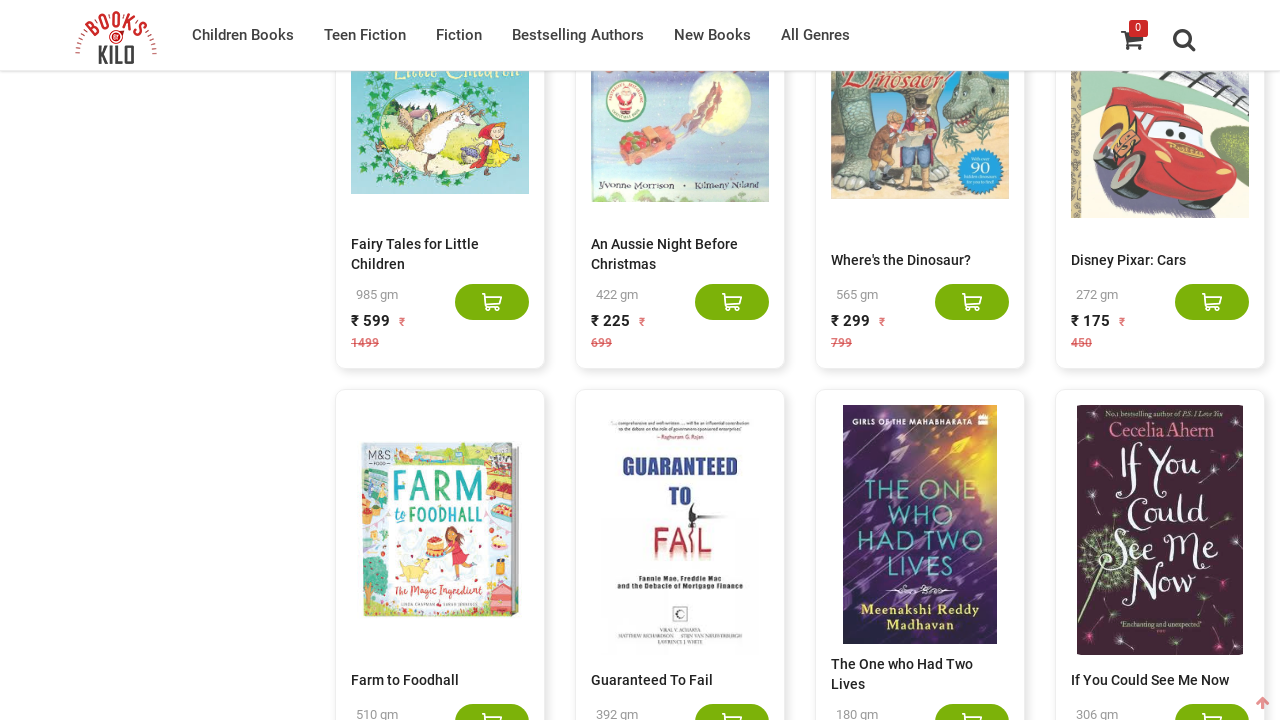

Scrolled to bottom of page to trigger lazy loading
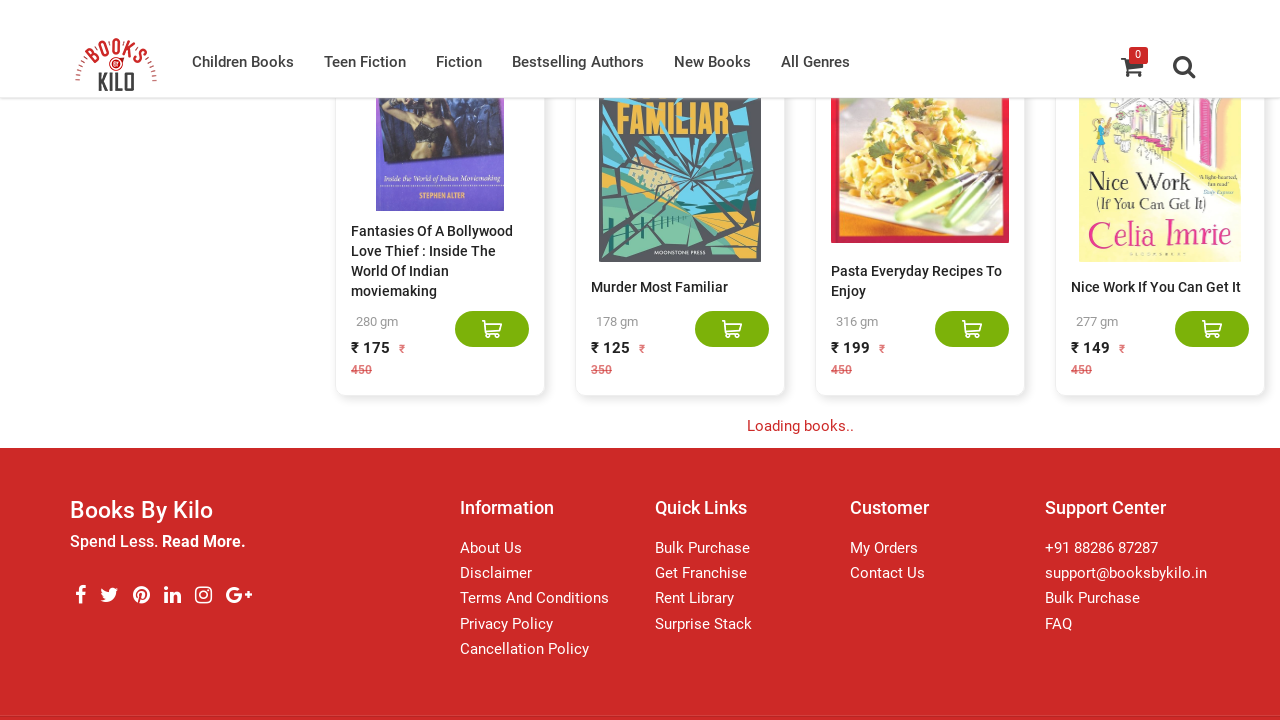

Waited 3 seconds for new content to load
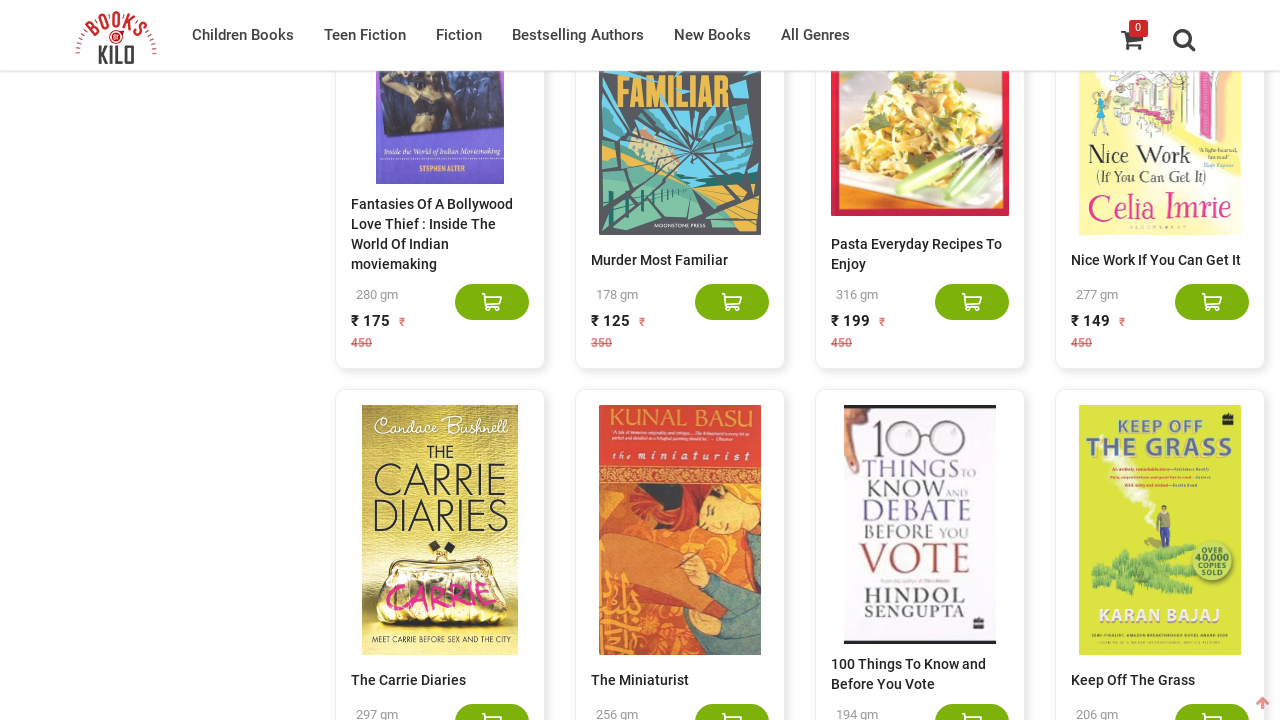

Retrieved current book count: 220 books loaded
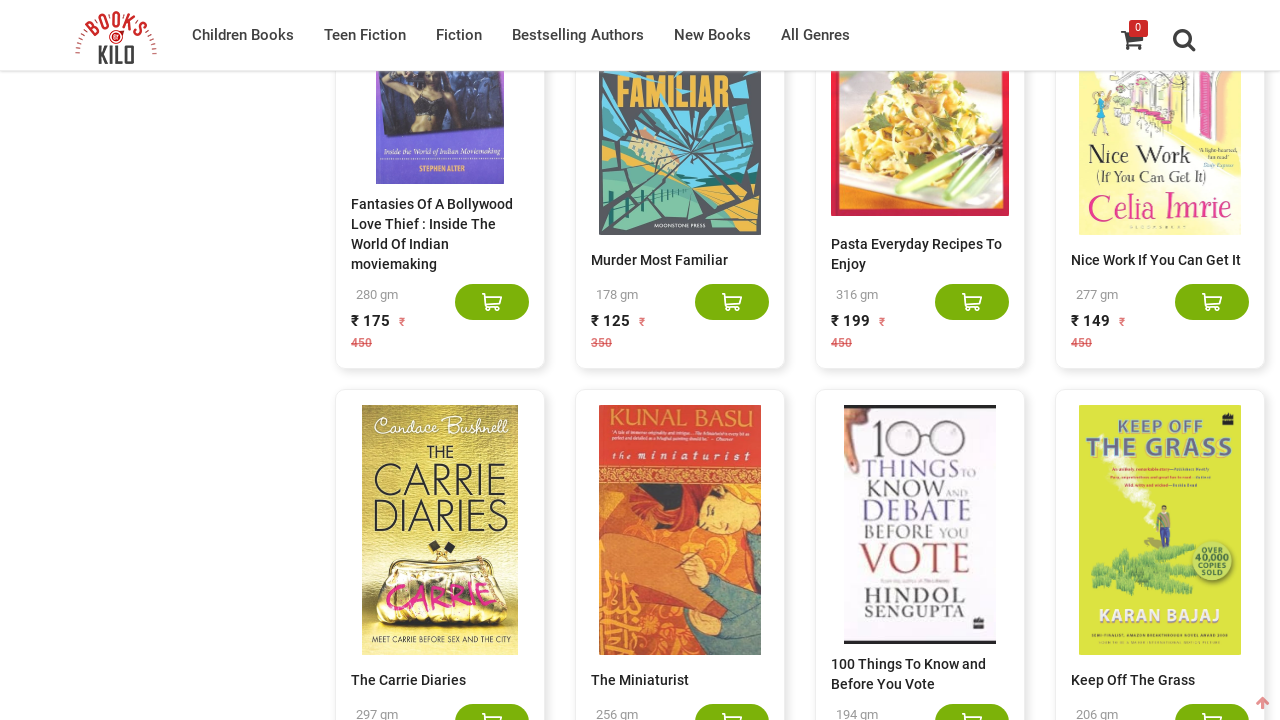

Scrolled to bottom of page to trigger lazy loading
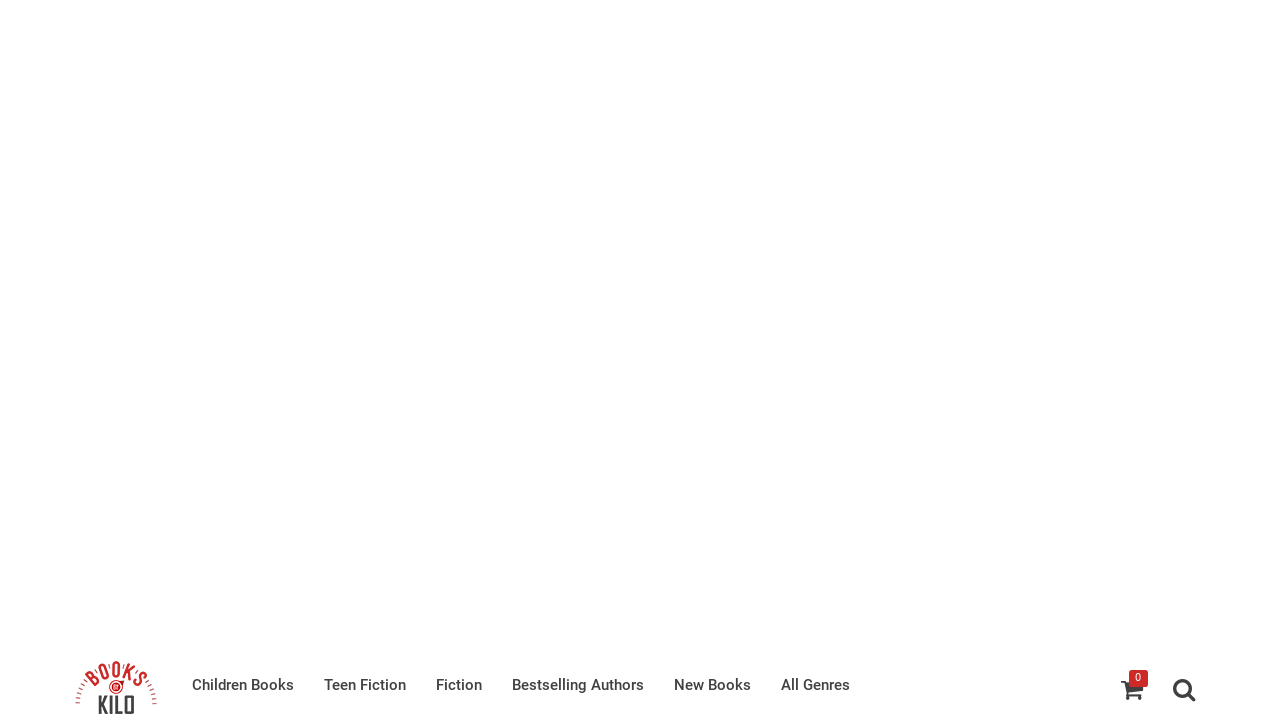

Waited 3 seconds for new content to load
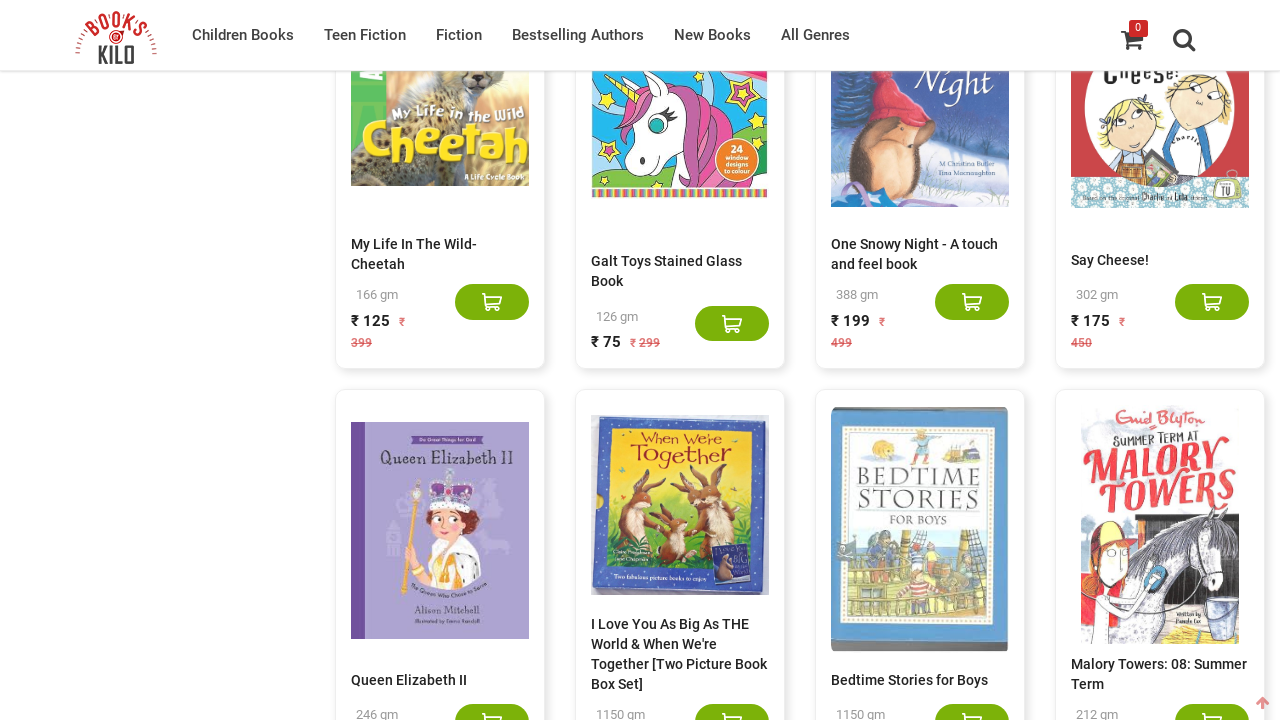

Retrieved current book count: 240 books loaded
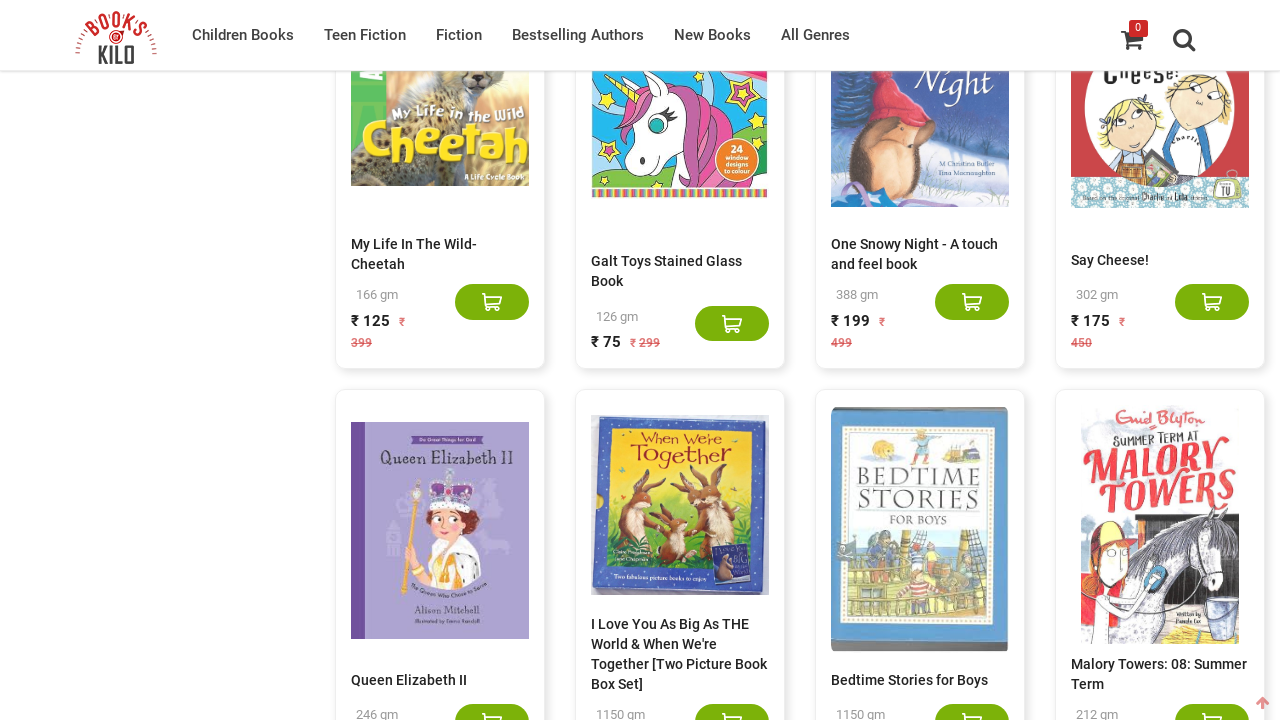

Scrolled to bottom of page to trigger lazy loading
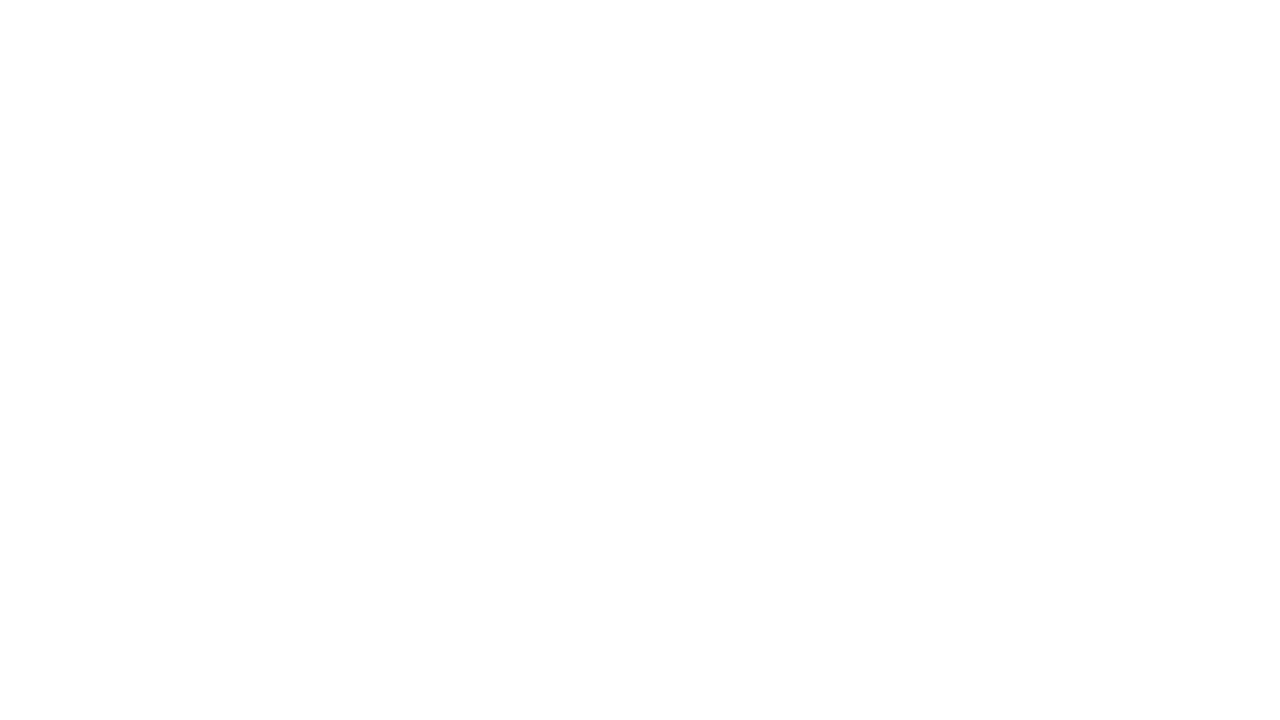

Waited 3 seconds for new content to load
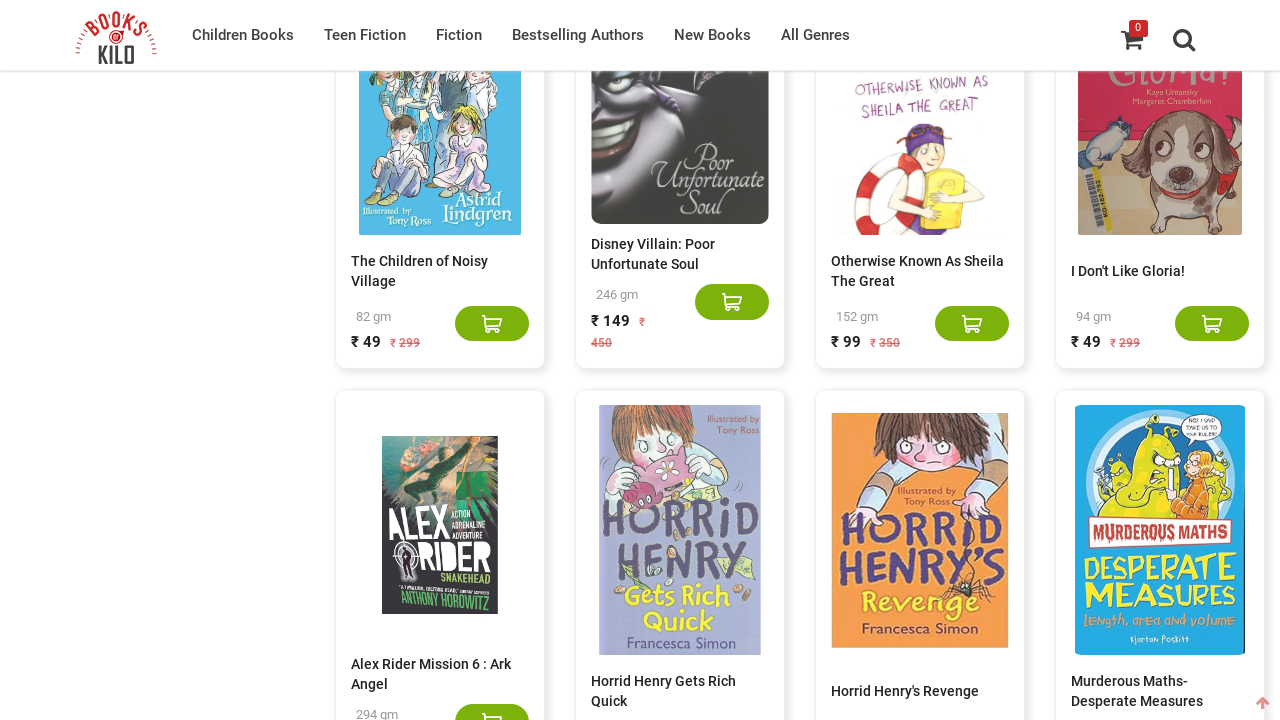

Retrieved current book count: 260 books loaded
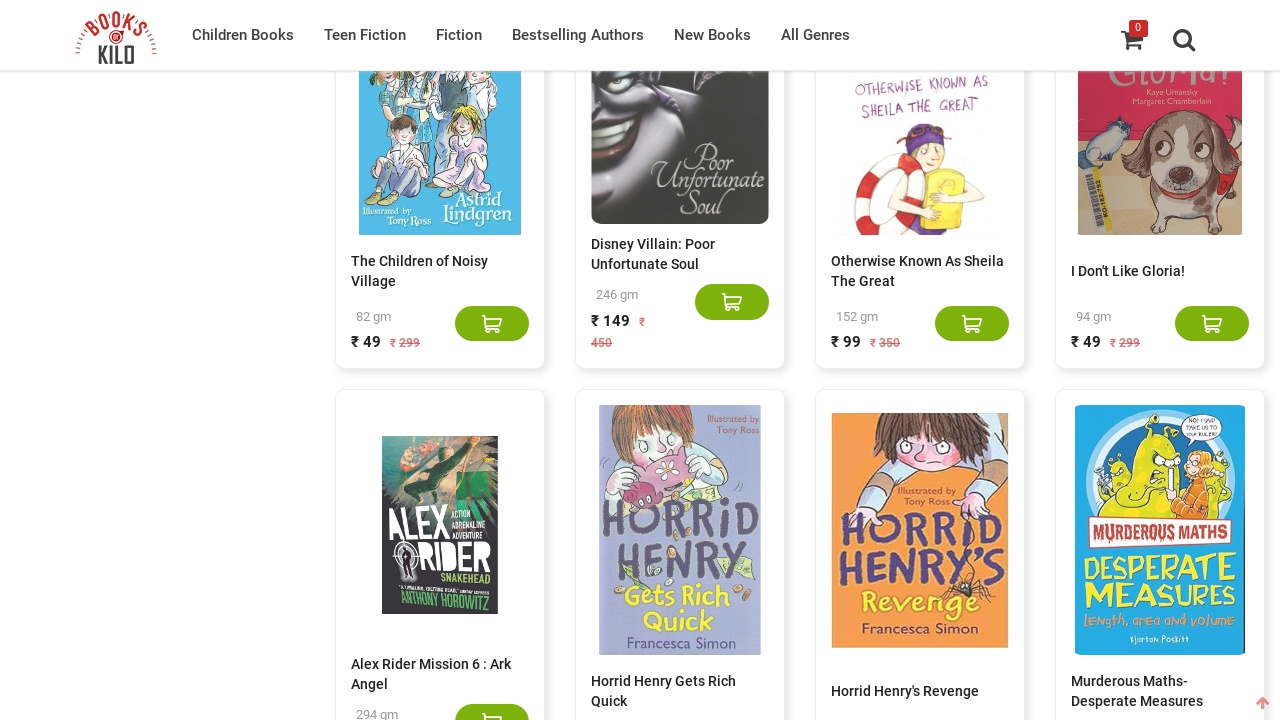

Scrolled to bottom of page to trigger lazy loading
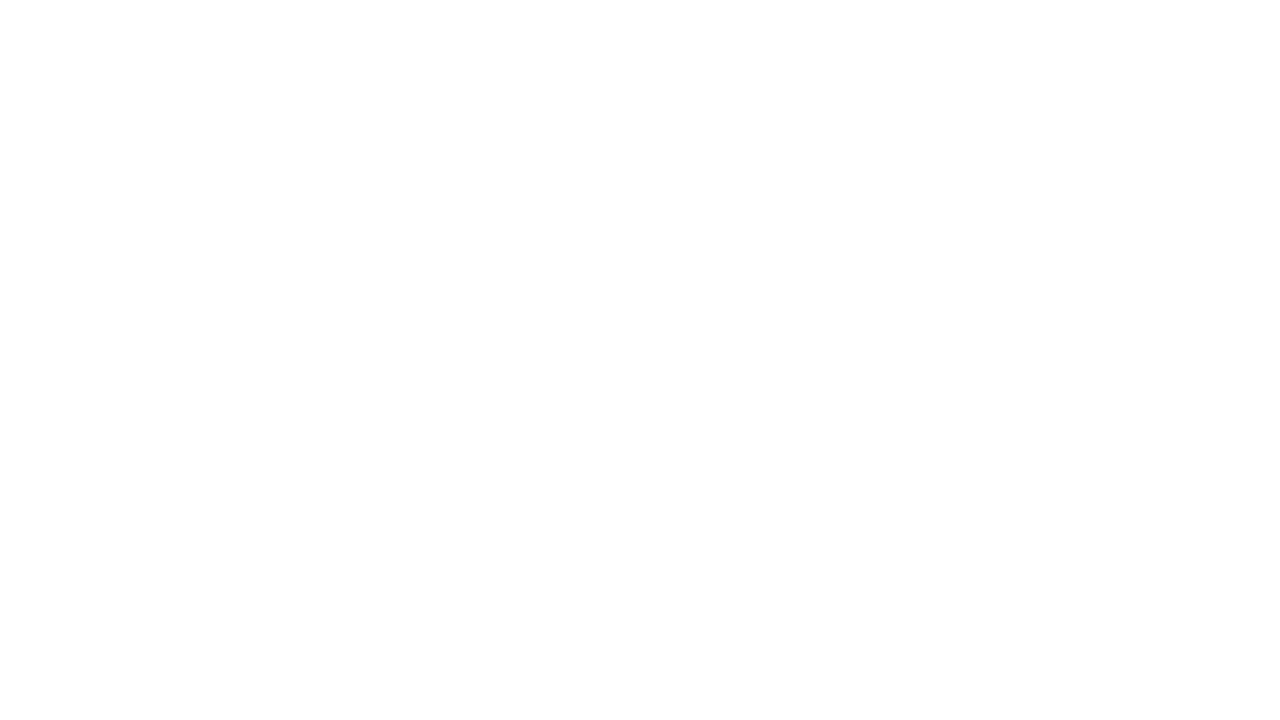

Waited 3 seconds for new content to load
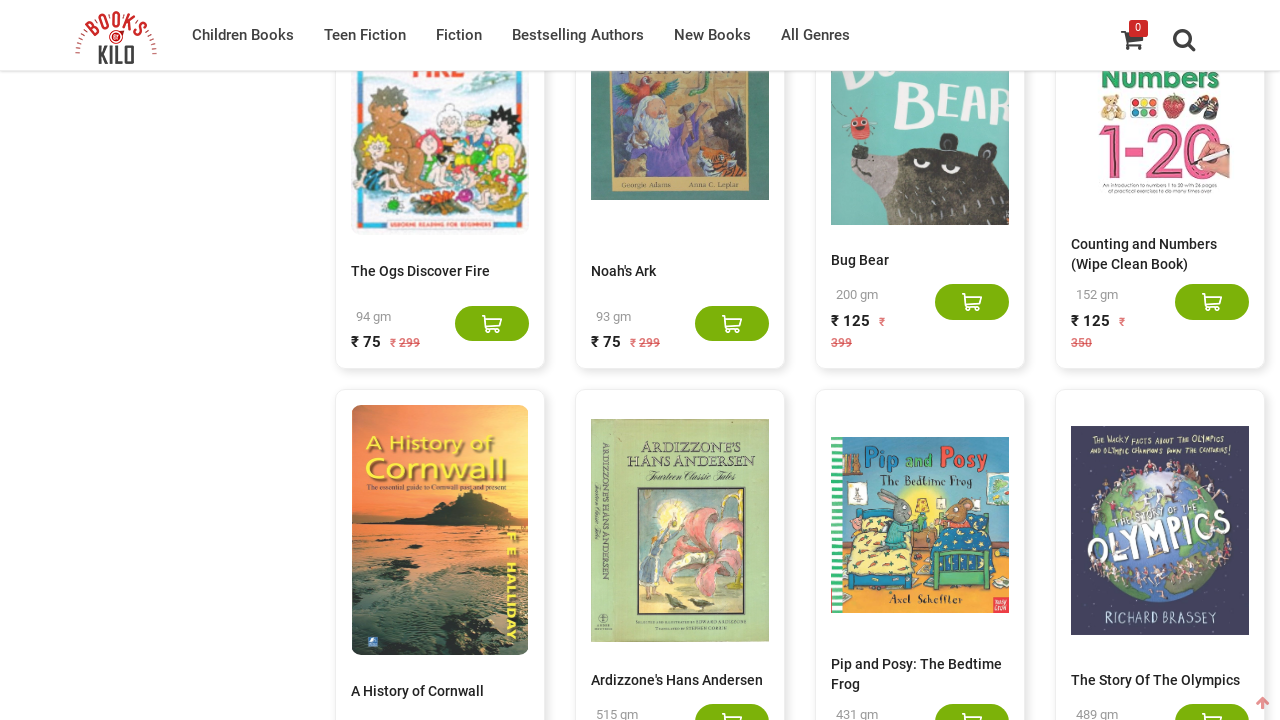

Retrieved current book count: 280 books loaded
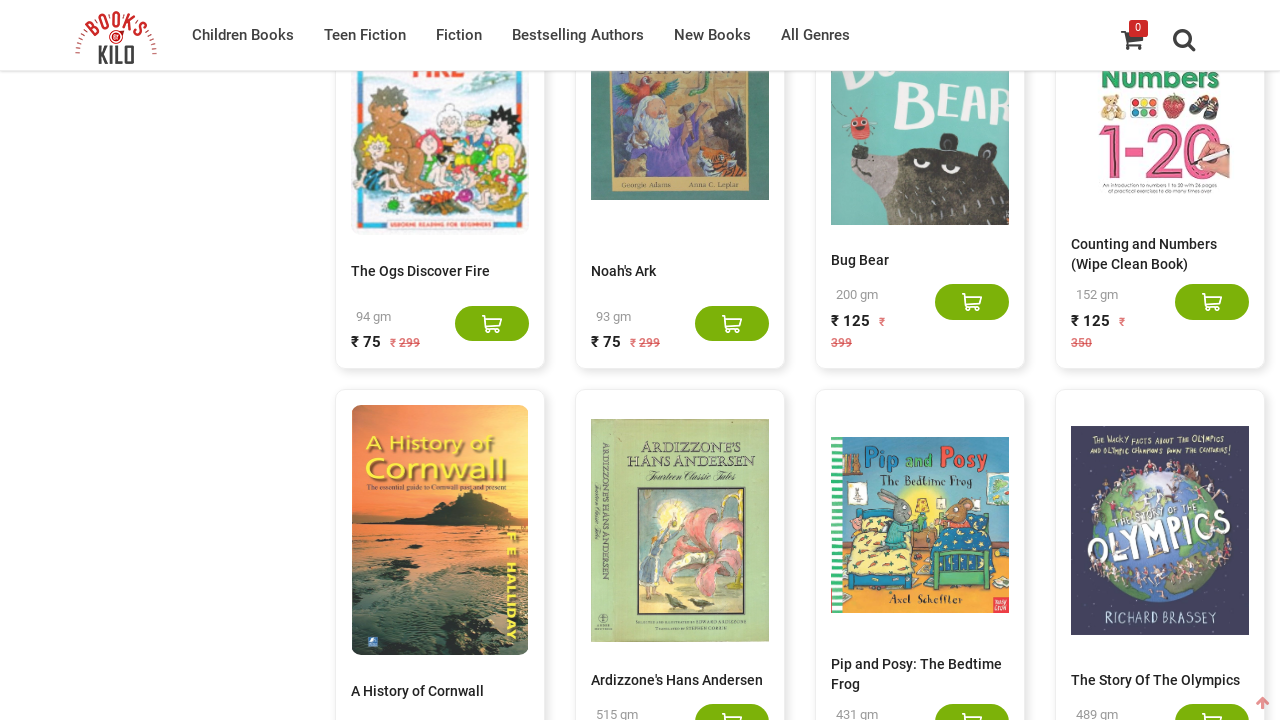

Scrolled to bottom of page to trigger lazy loading
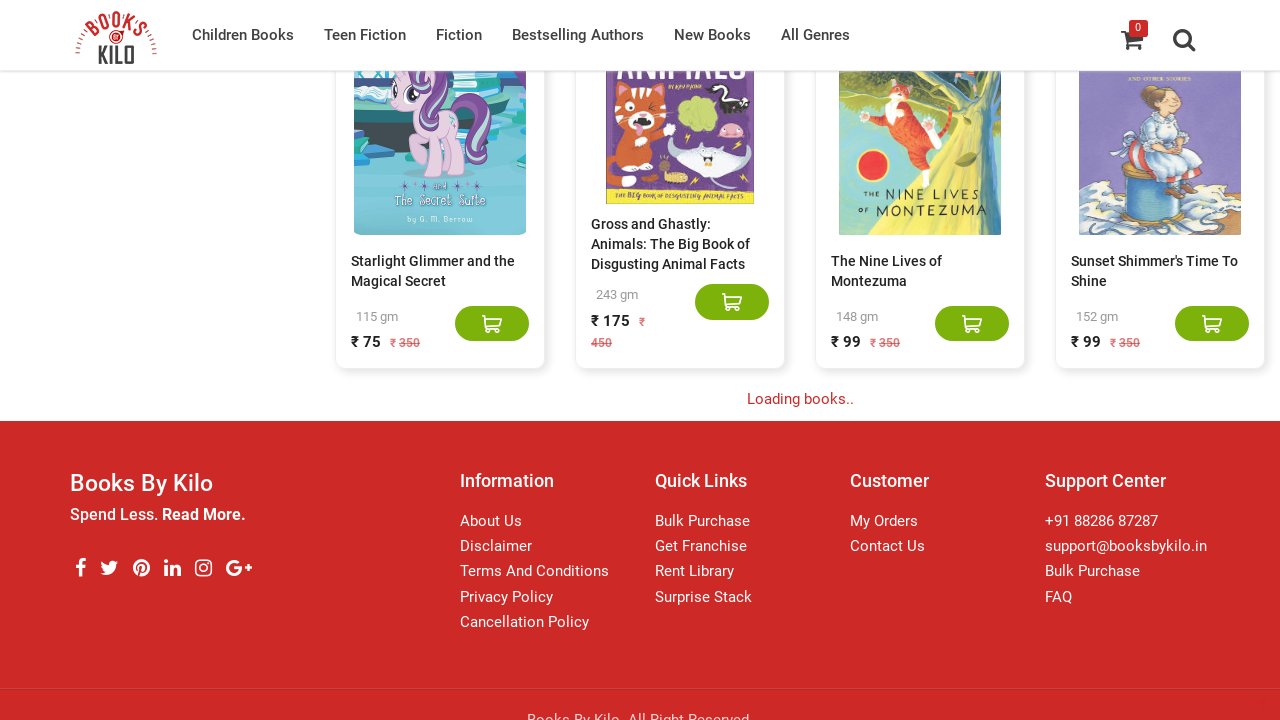

Waited 3 seconds for new content to load
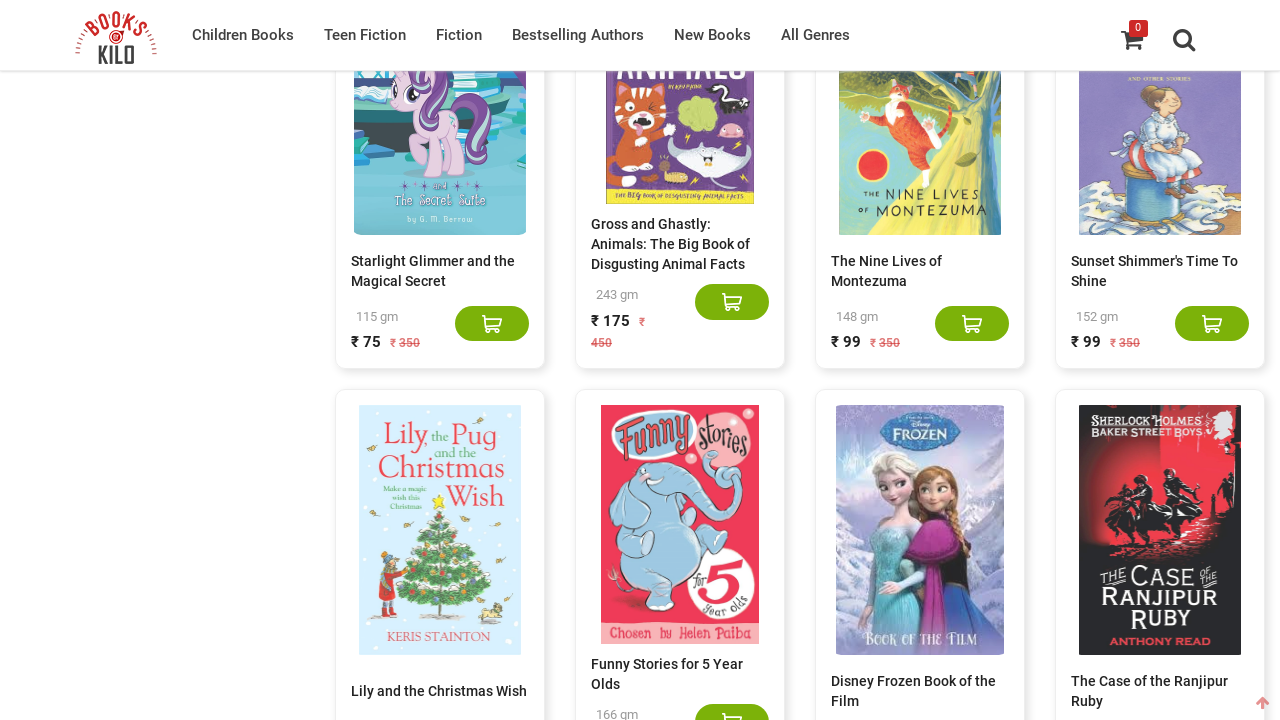

Retrieved current book count: 300 books loaded
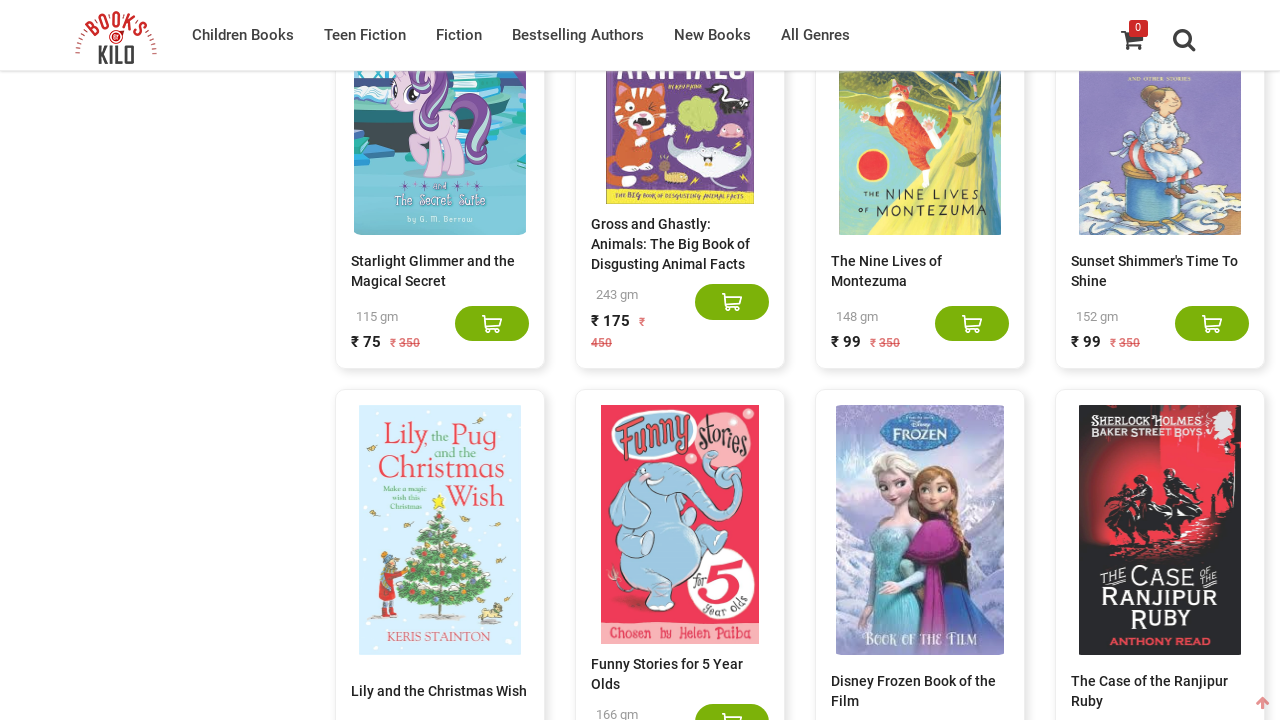

Scrolled to bottom of page to trigger lazy loading
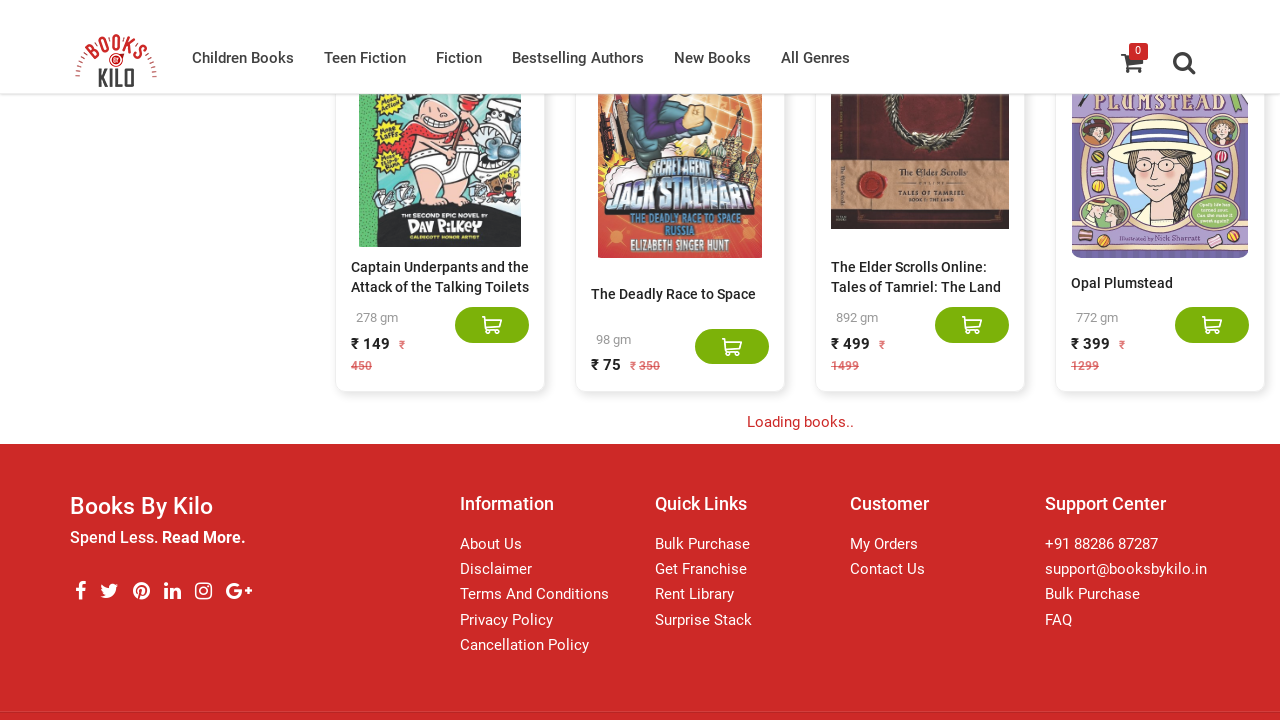

Waited 3 seconds for new content to load
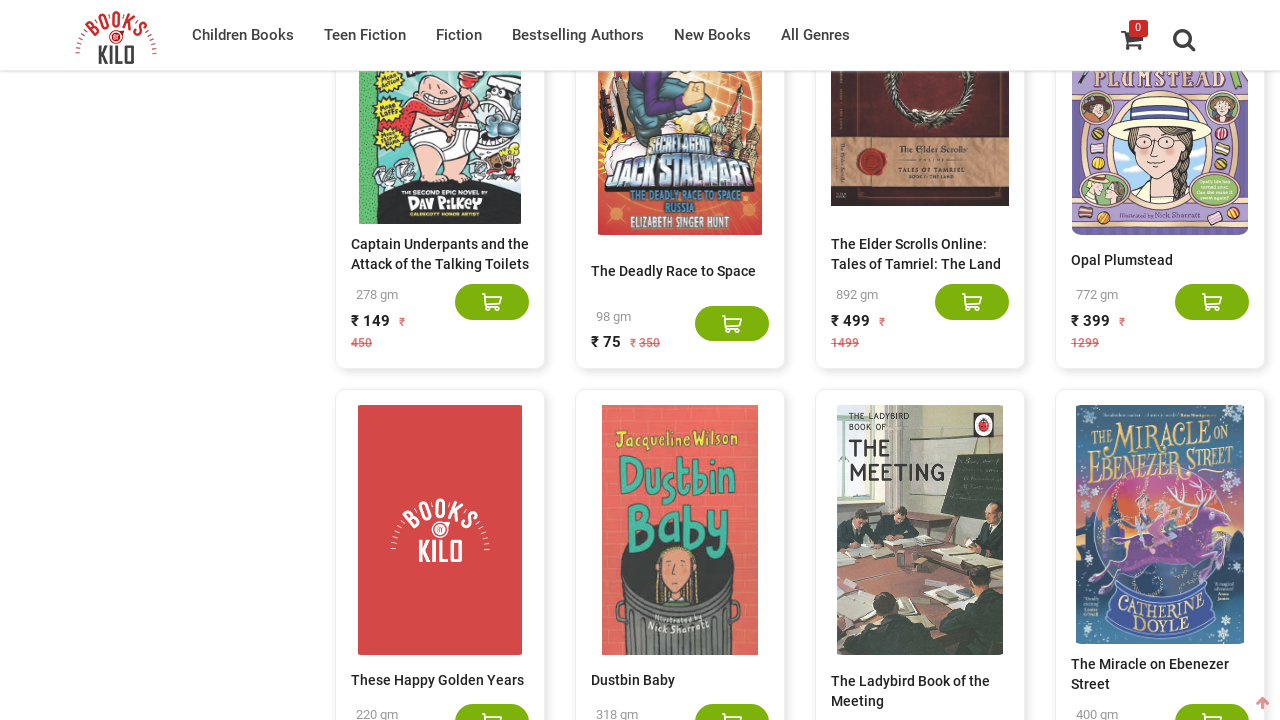

Retrieved current book count: 320 books loaded
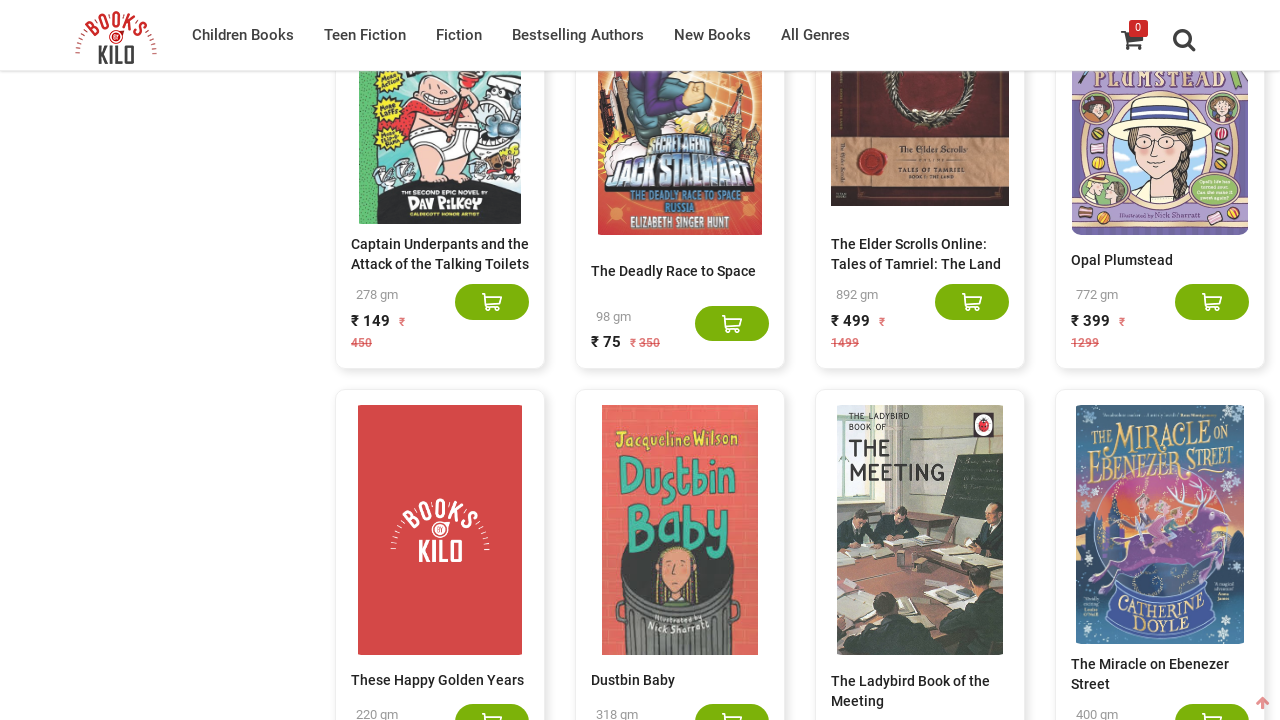

Scrolled to bottom of page to trigger lazy loading
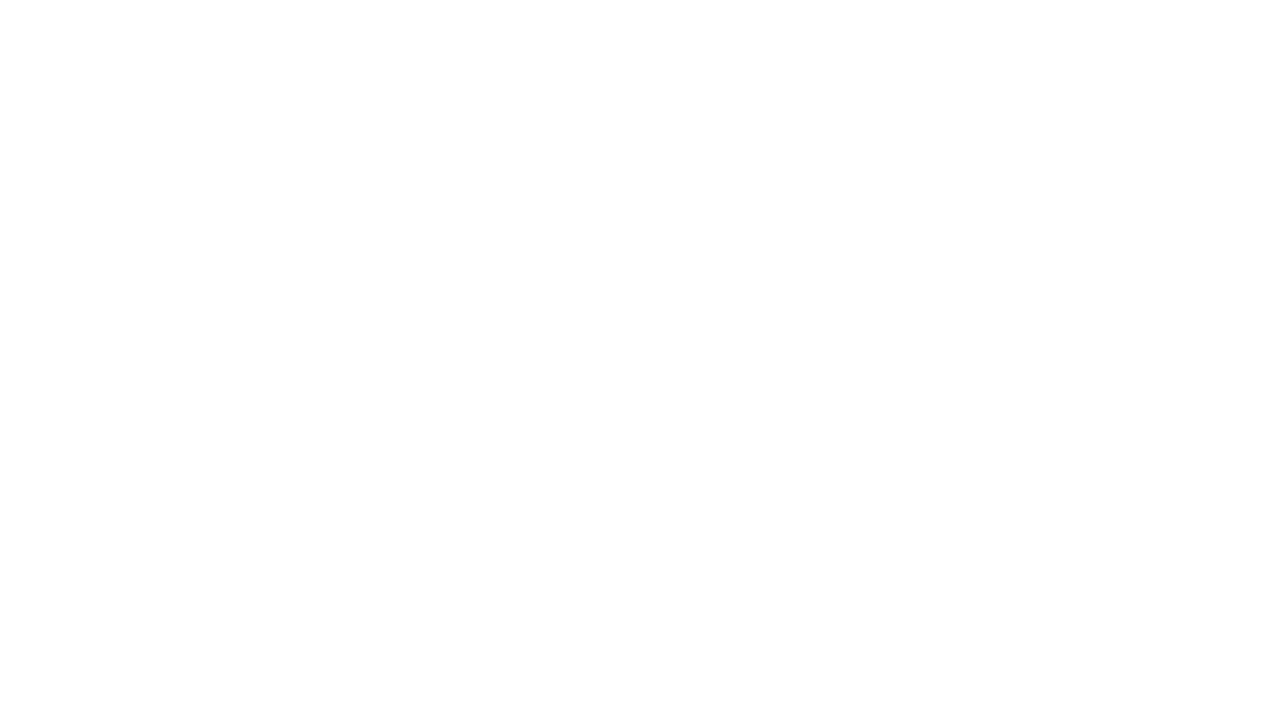

Waited 3 seconds for new content to load
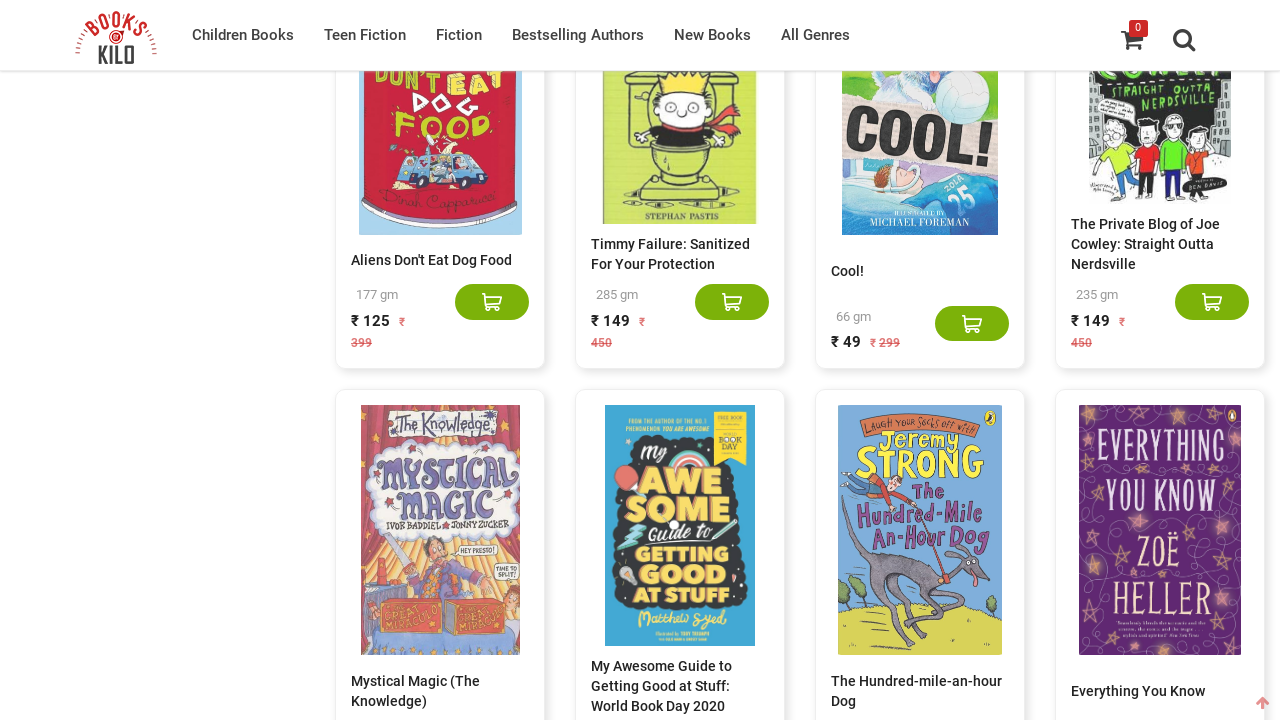

Retrieved current book count: 340 books loaded
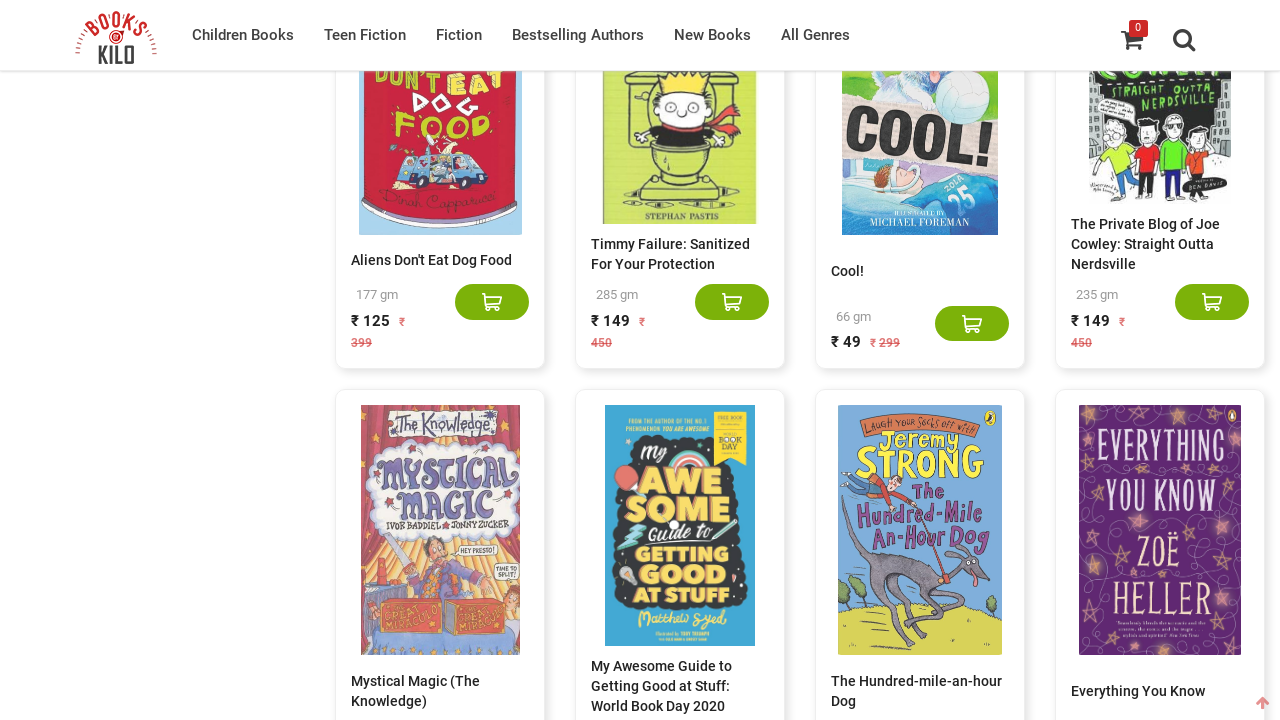

Scrolled to bottom of page to trigger lazy loading
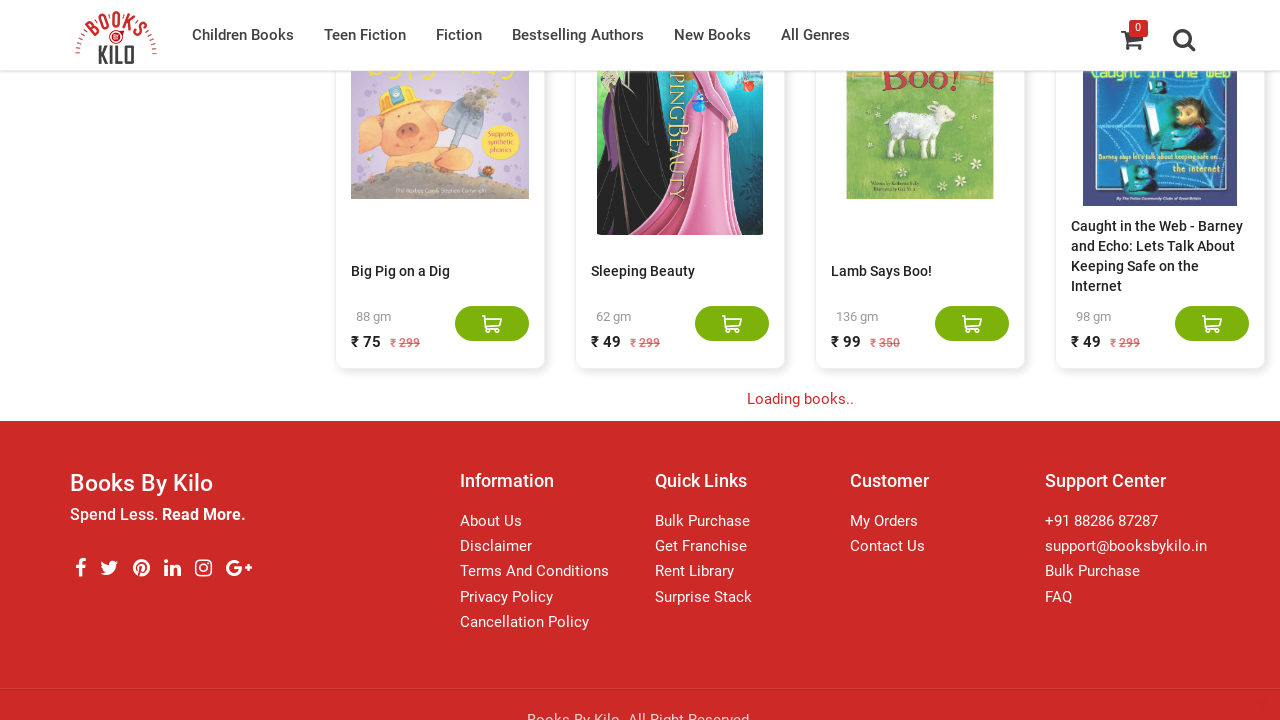

Waited 3 seconds for new content to load
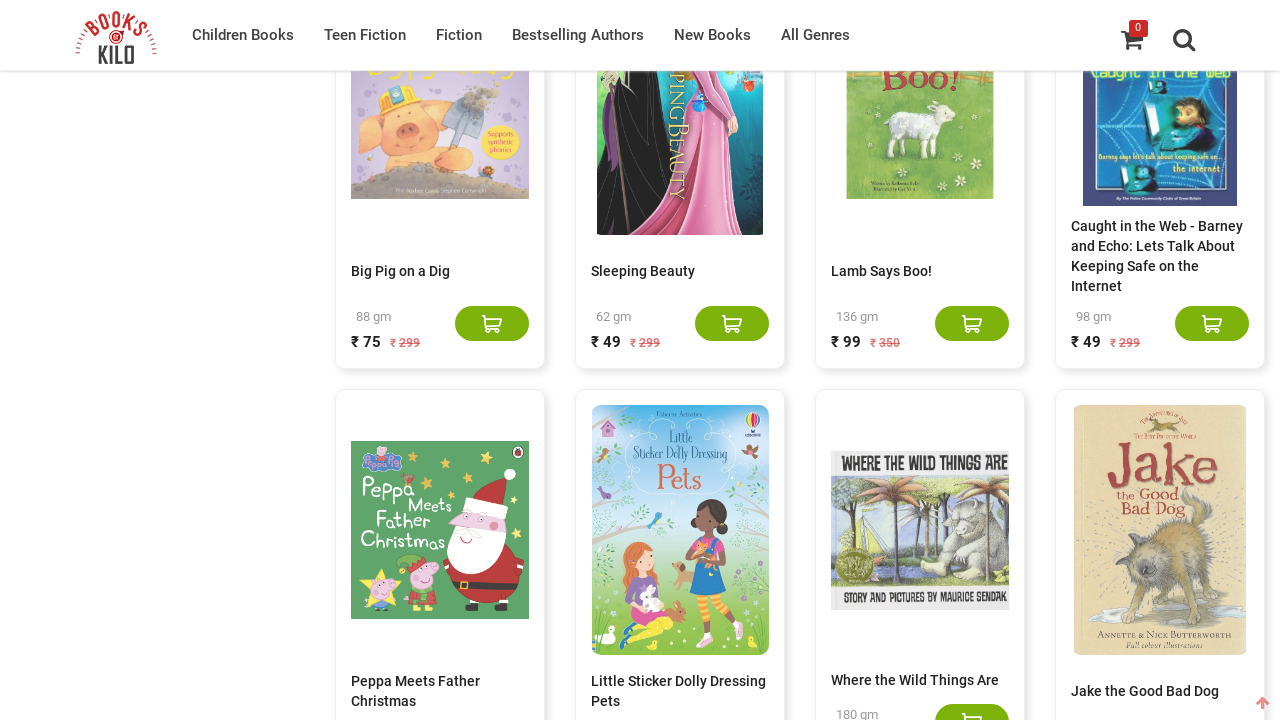

Retrieved current book count: 360 books loaded
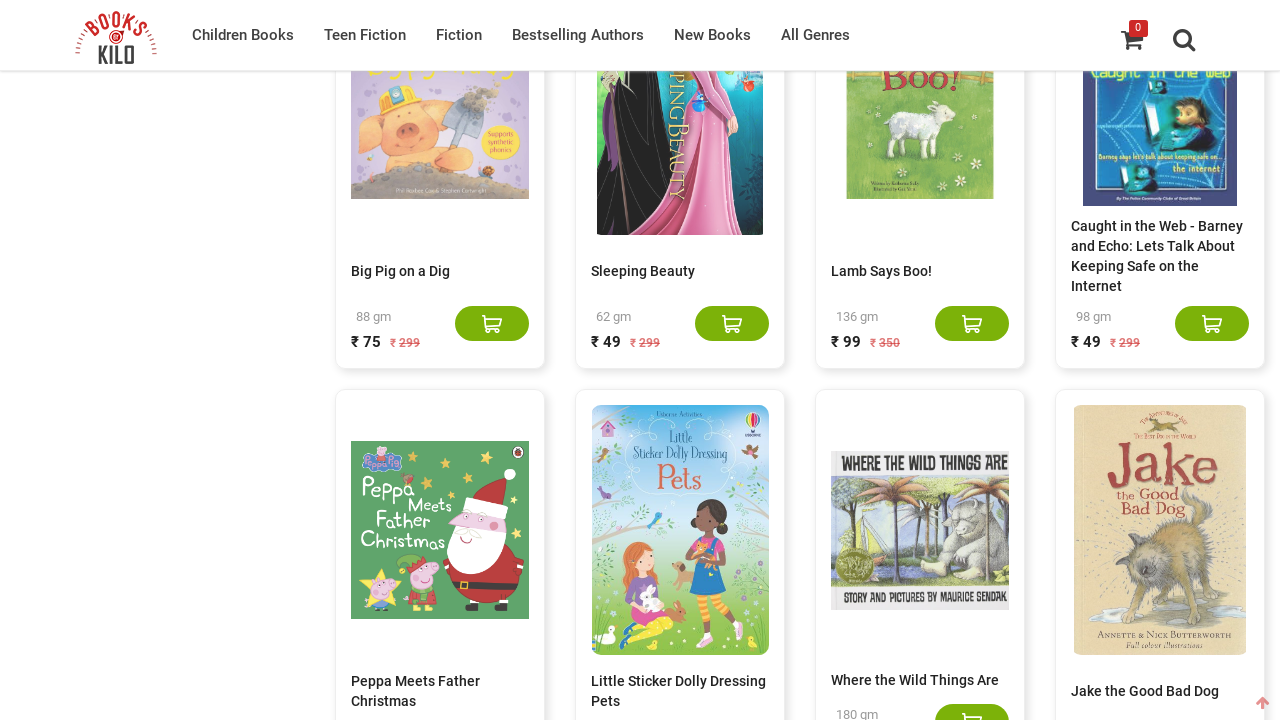

Scrolled to bottom of page to trigger lazy loading
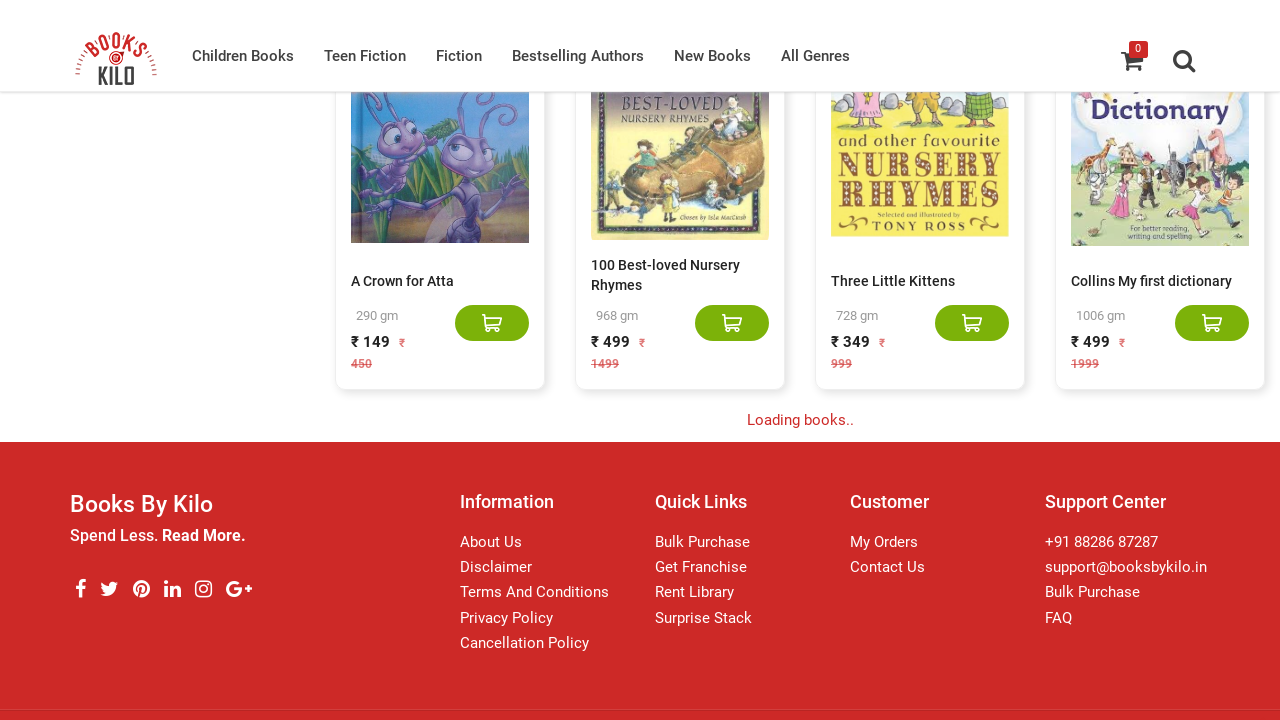

Waited 3 seconds for new content to load
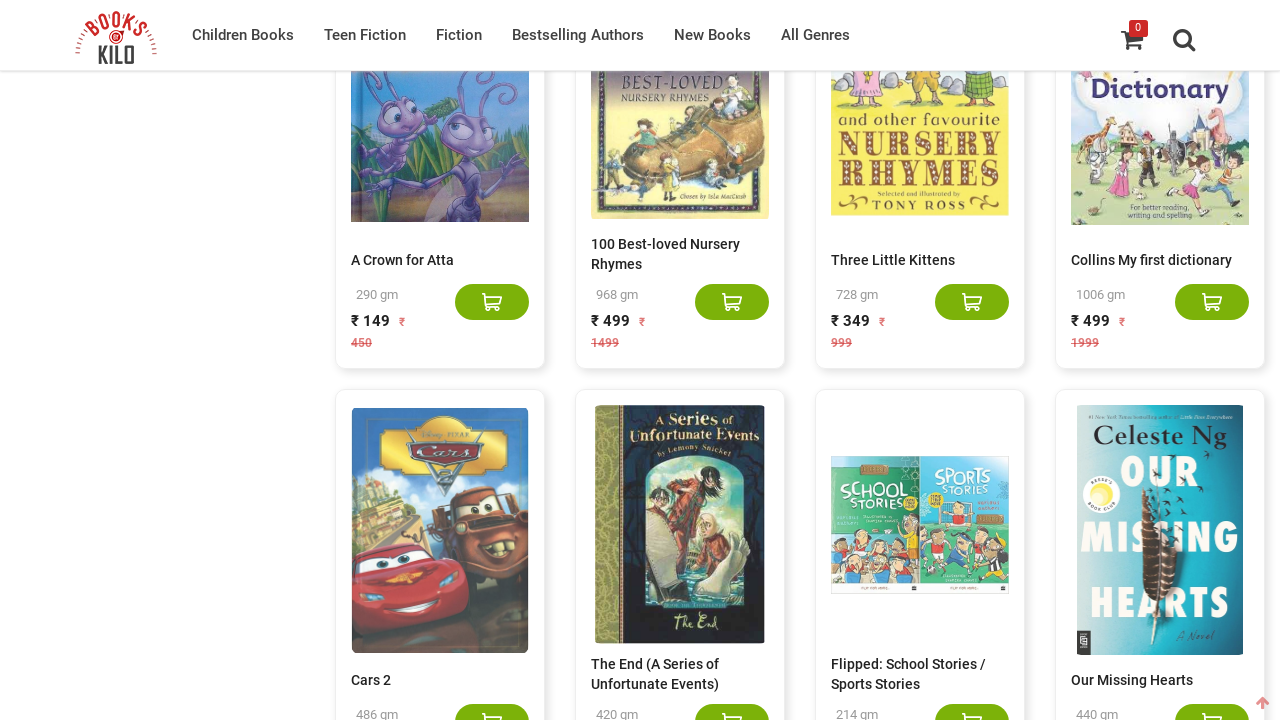

Retrieved current book count: 380 books loaded
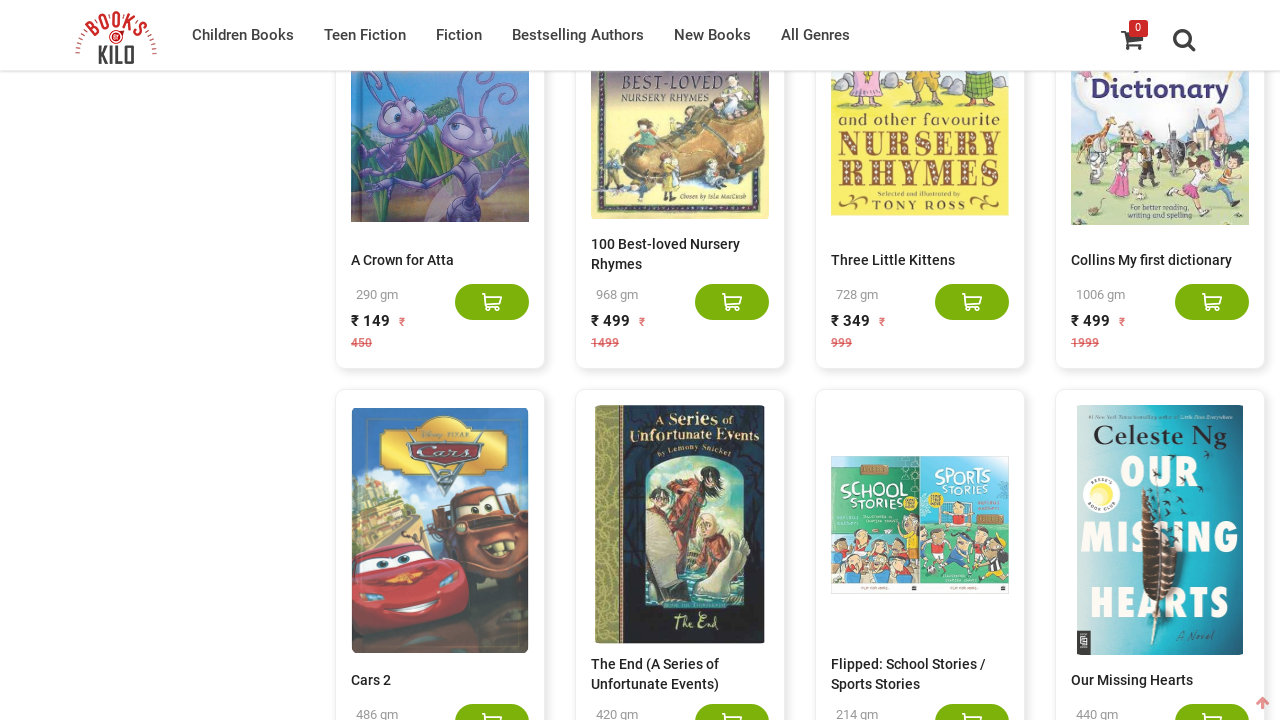

Scrolled to bottom of page to trigger lazy loading
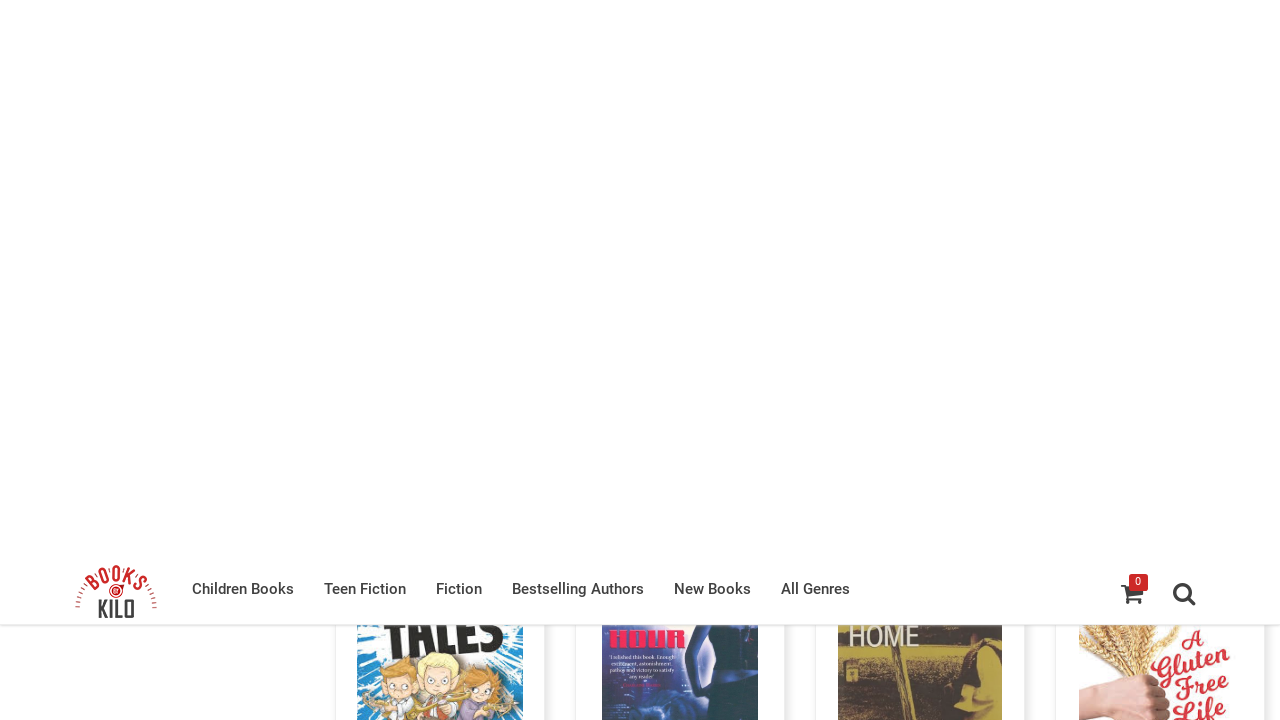

Waited 3 seconds for new content to load
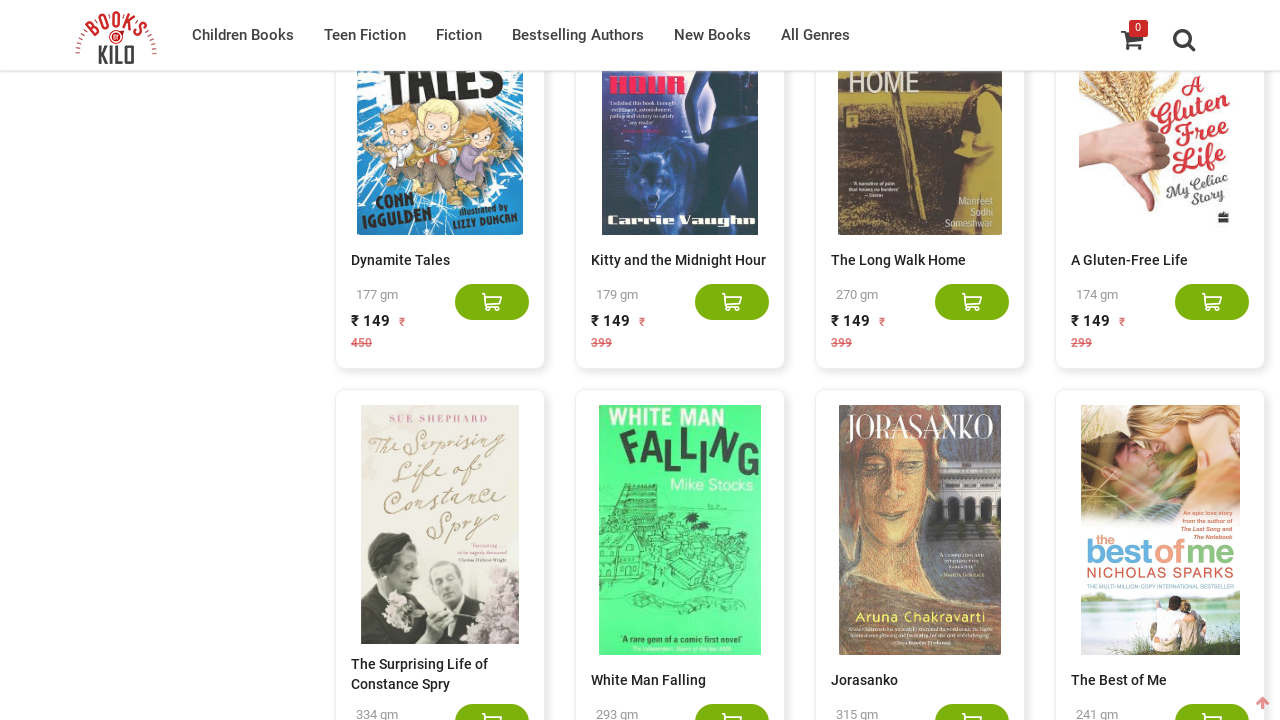

Retrieved current book count: 400 books loaded
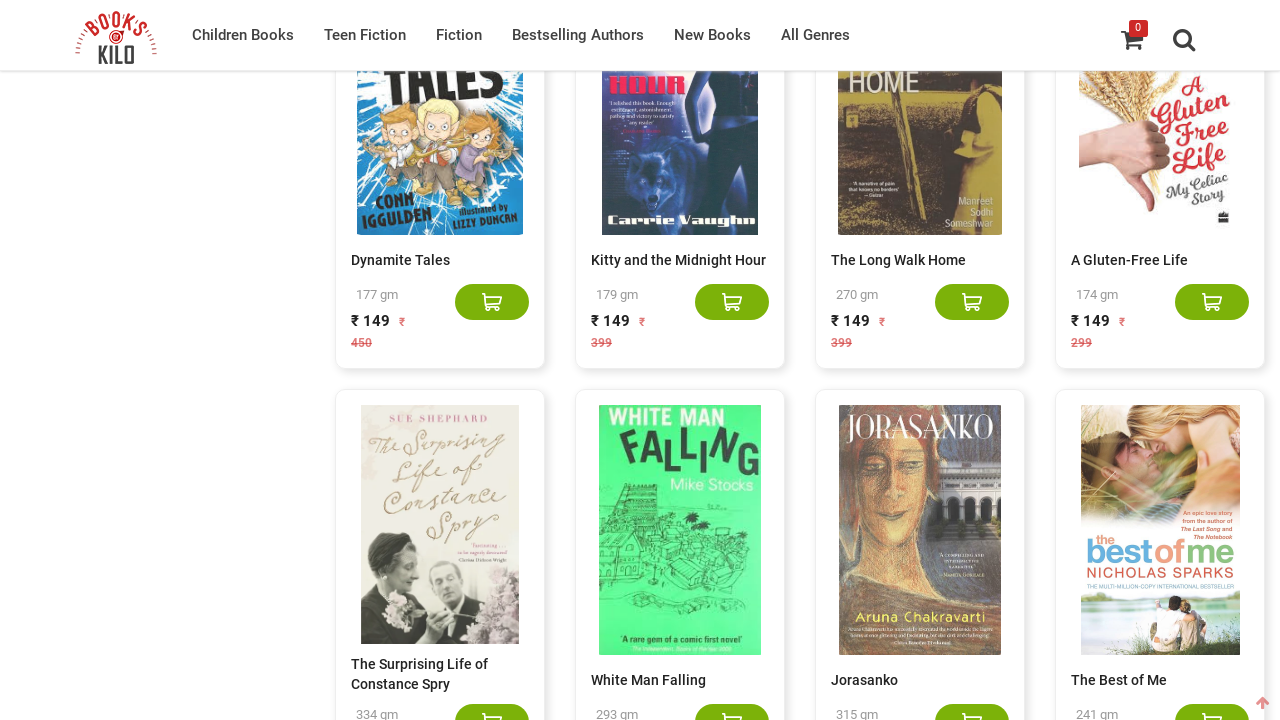

Scrolled to bottom of page to trigger lazy loading
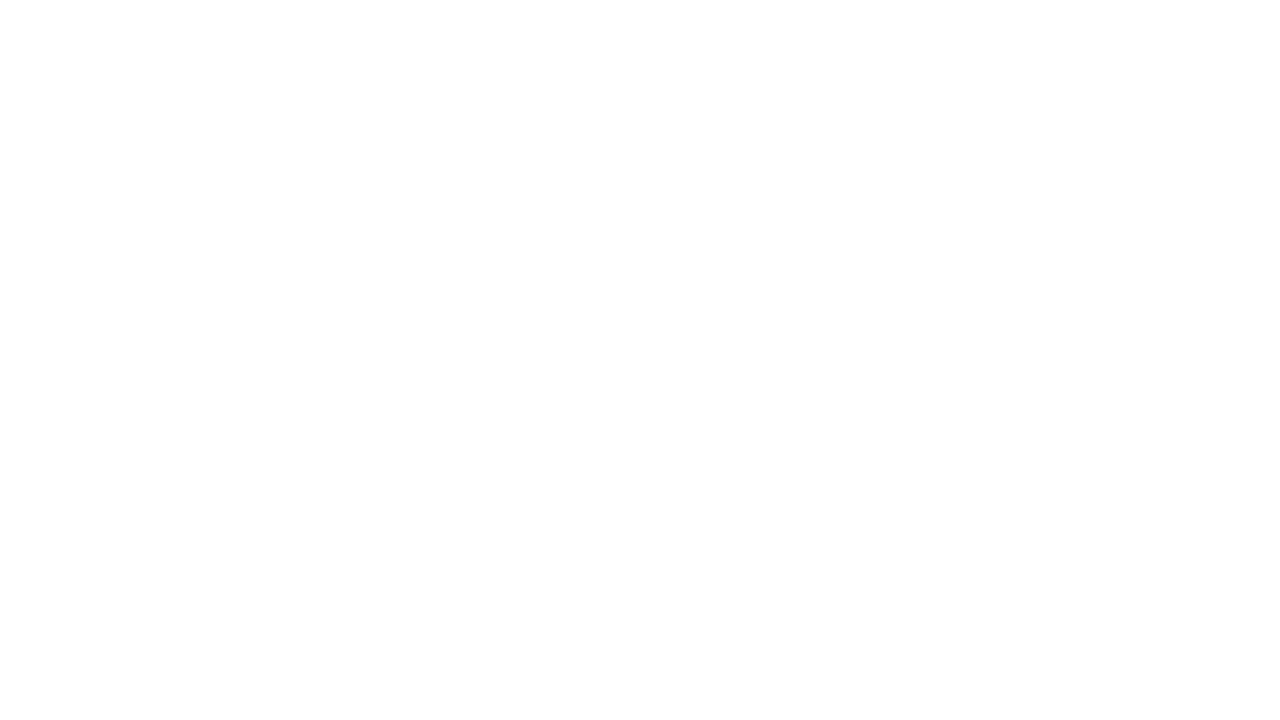

Waited 3 seconds for new content to load
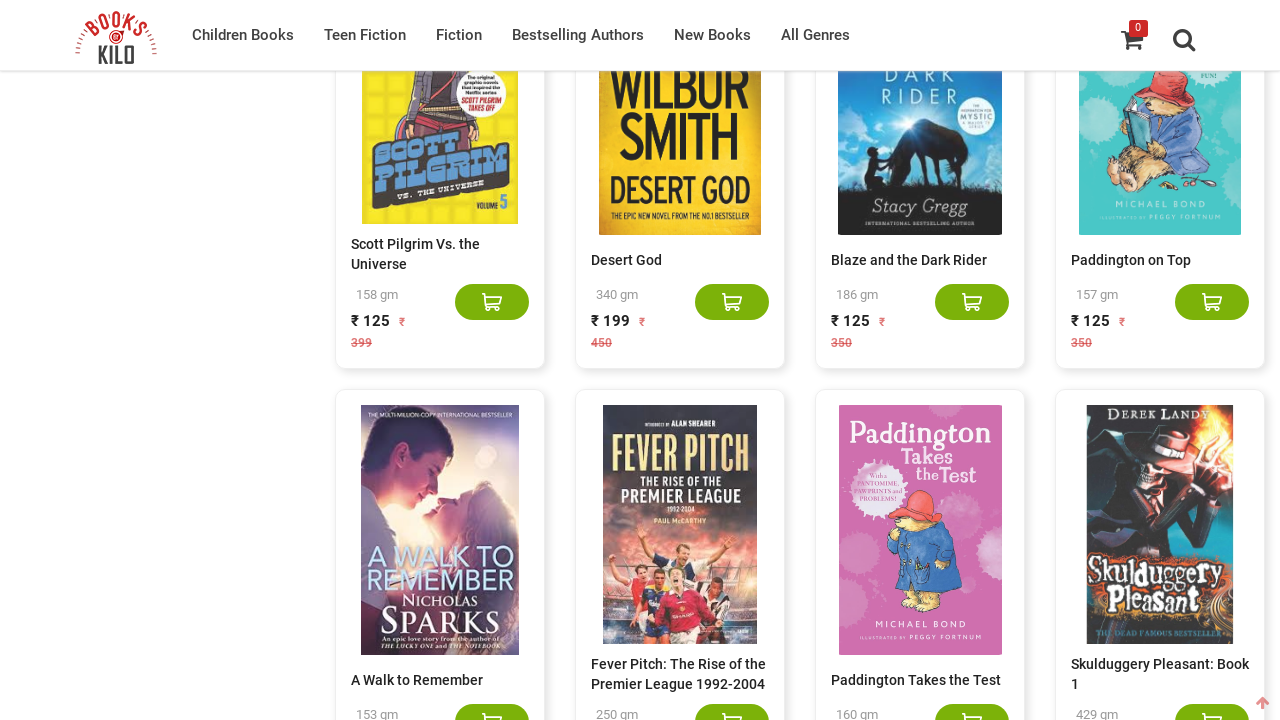

Verified that book items are present on the page
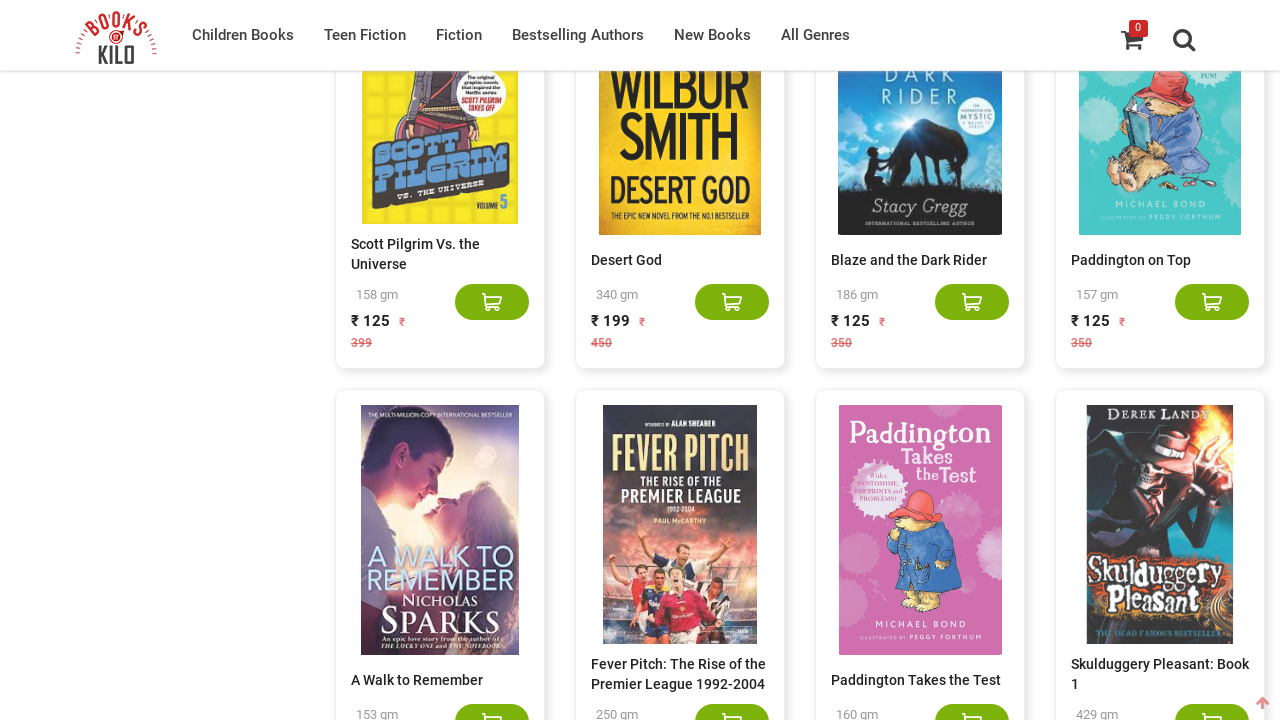

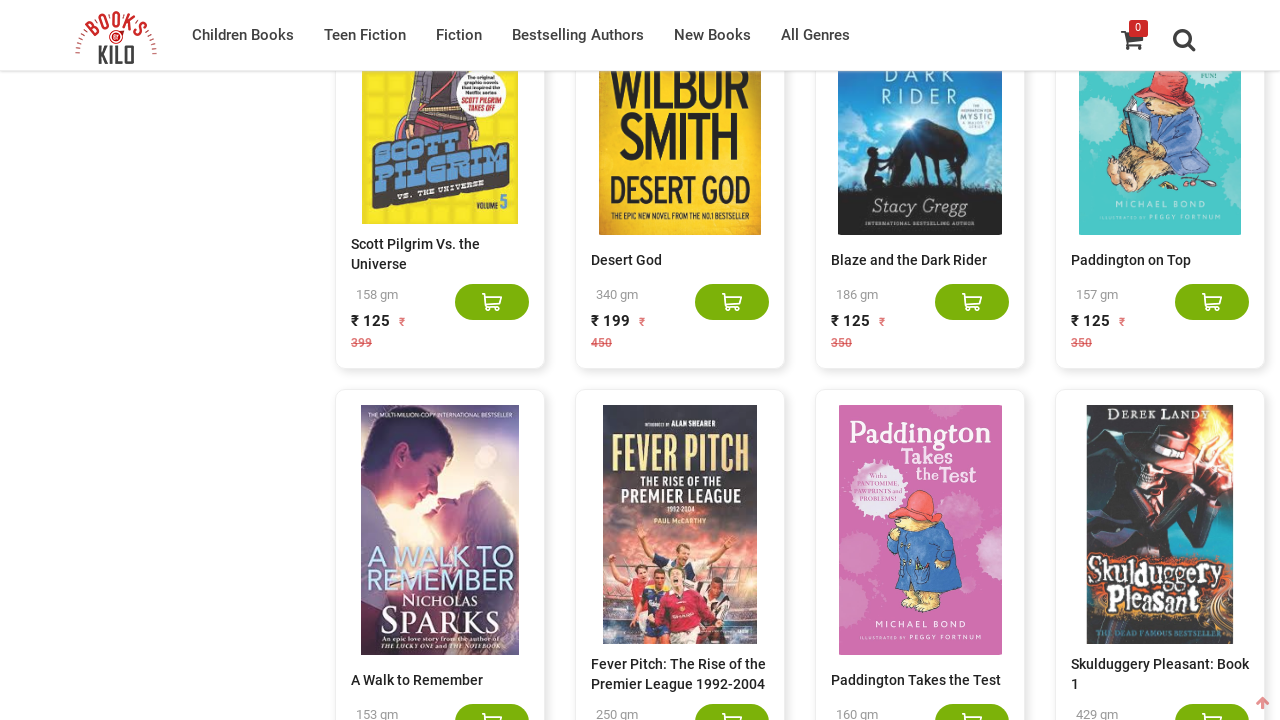